Tests navigation to various destination pages on a travel website by clicking through destination links and verifying each page loads correctly

Starting URL: https://luxunlock-frontend.vercel.app/

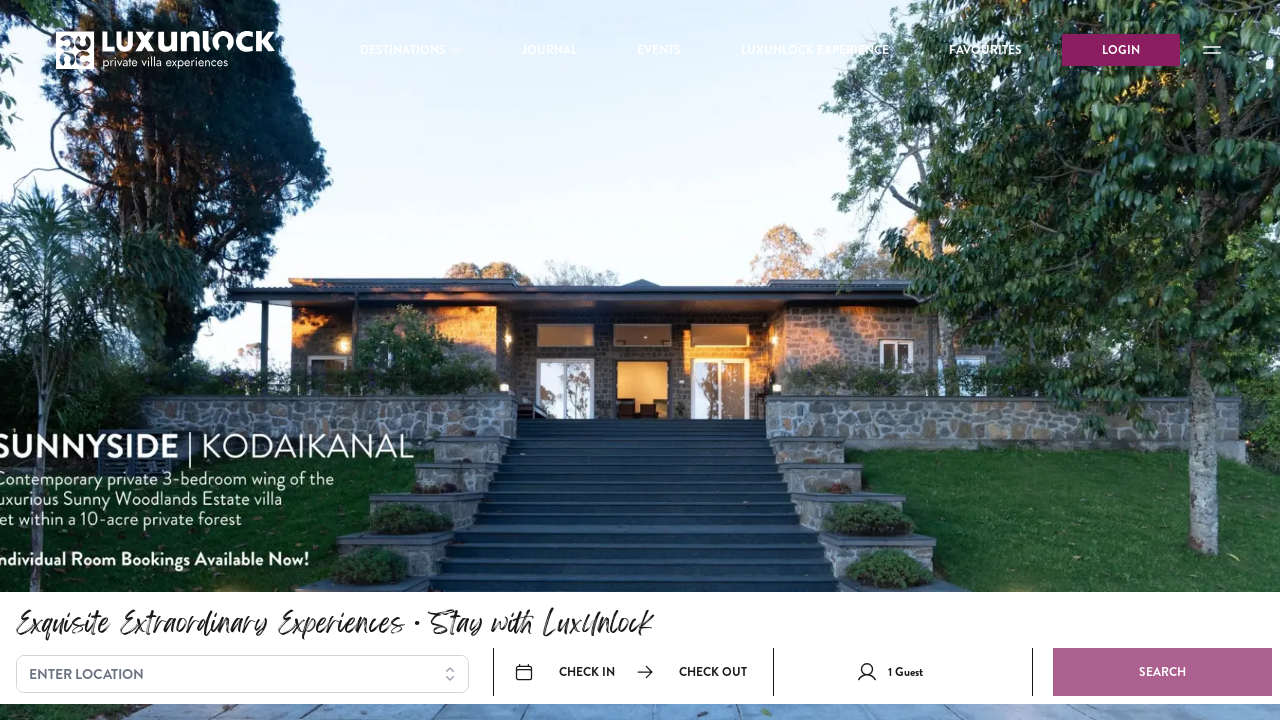

Clicked on DESTINATIONS menu at (411, 50) on xpath=//div[text()='DESTINATIONS']
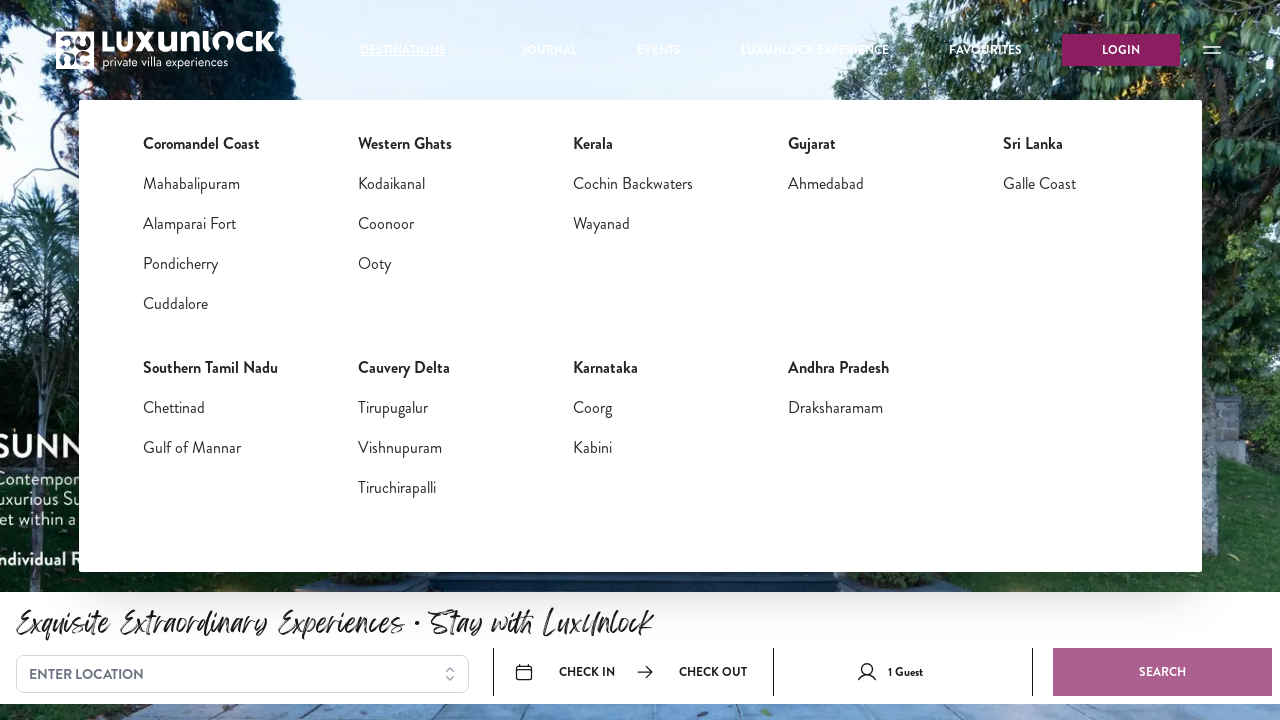

Clicked on destination 'Sri Lanka' (bold text) at (1032, 144) on //b[text()='Sri Lanka']
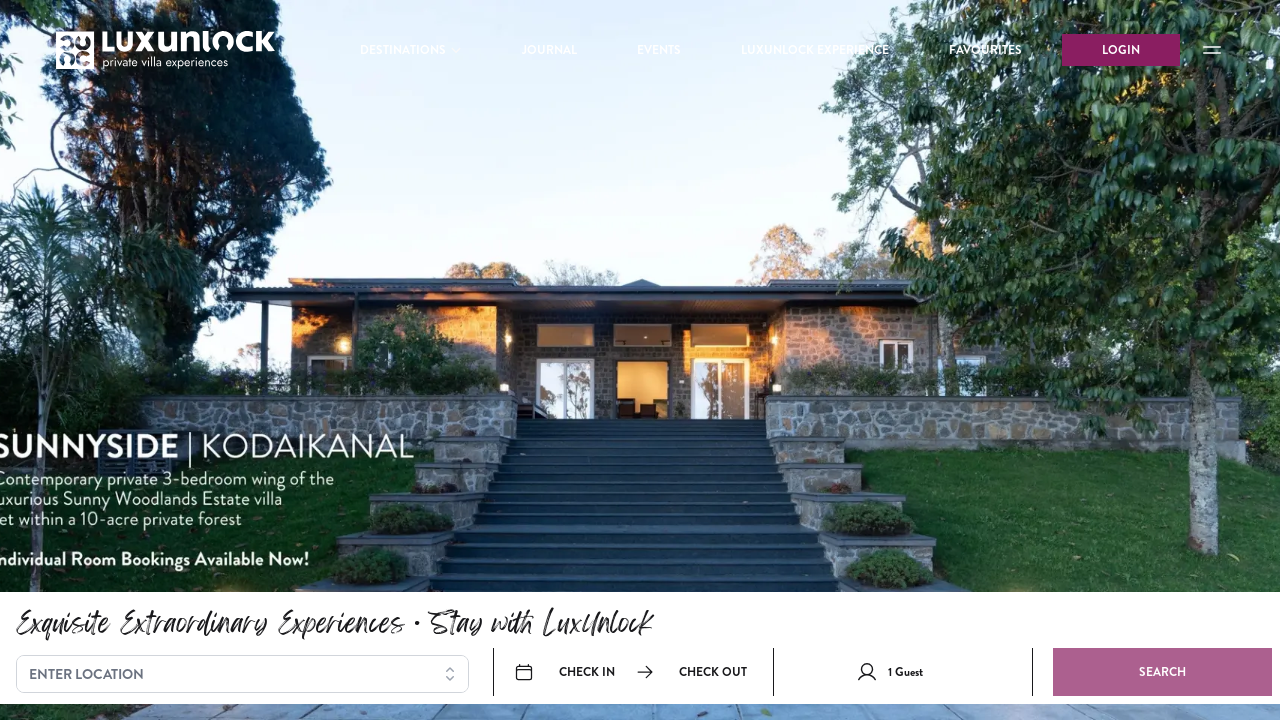

Navigated back to DESTINATIONS menu from 'Sri Lanka' at (411, 50) on xpath=//div[text()='DESTINATIONS']
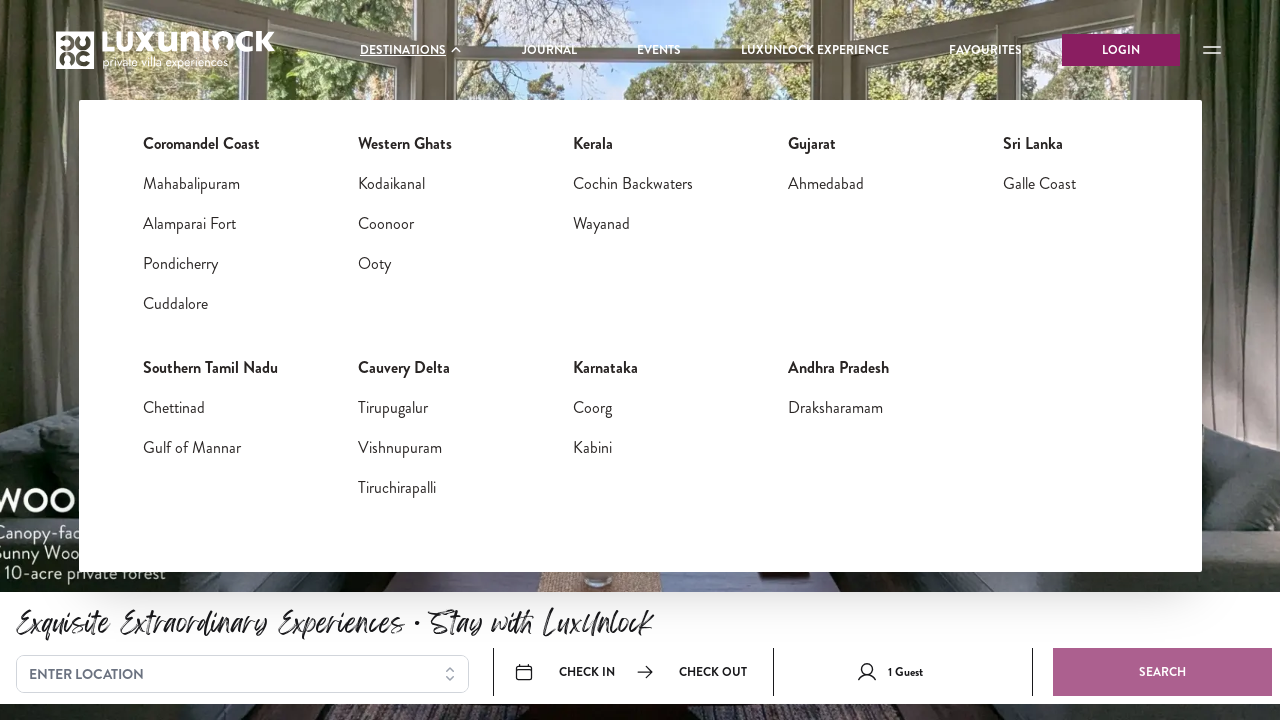

Clicked on destination 'Mahabalipuram' (link) at (191, 184) on //a[text()='Mahabalipuram']
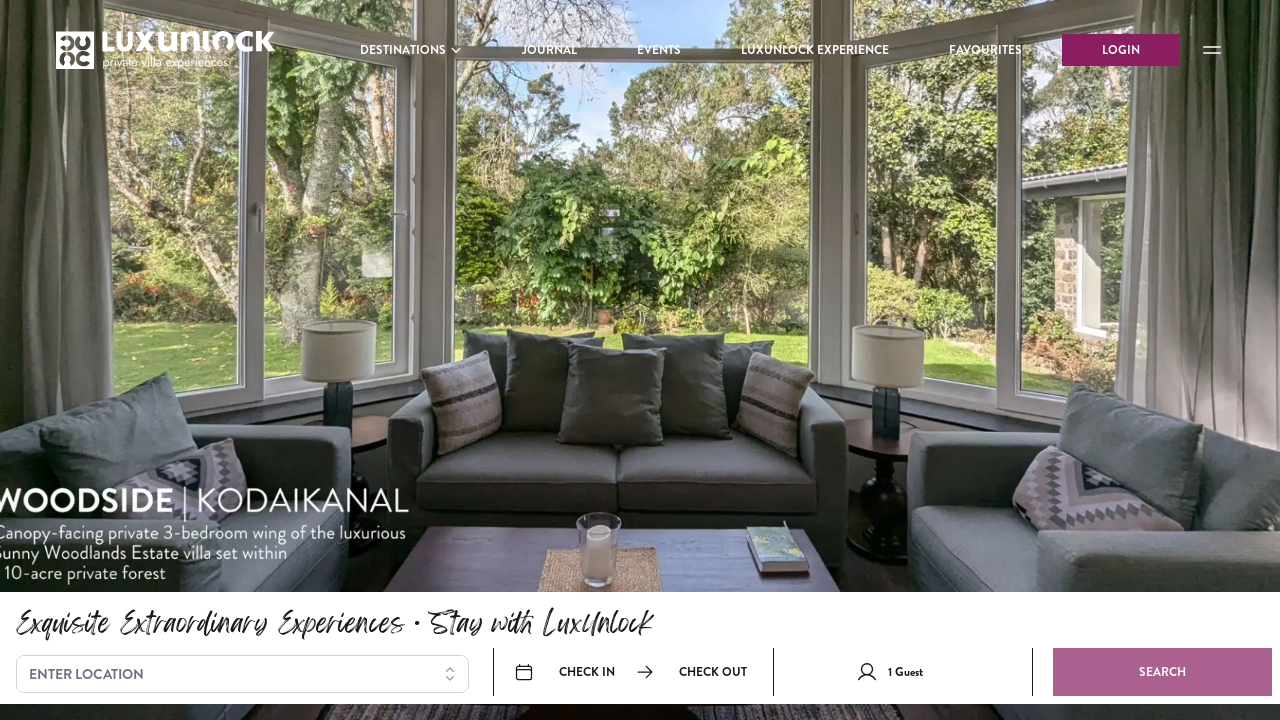

Navigated back to DESTINATIONS menu from 'Mahabalipuram' at (411, 50) on xpath=//div[text()='DESTINATIONS']
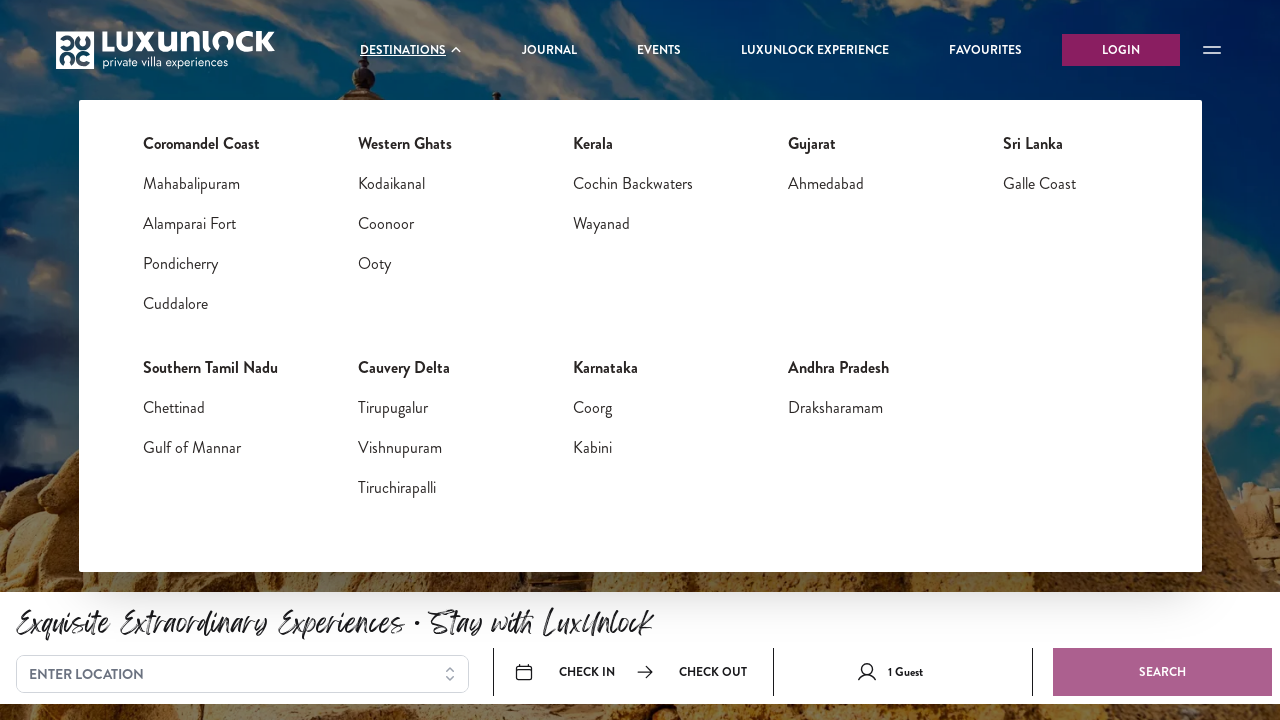

Clicked on destination 'Western Ghats' (bold text) at (404, 144) on //b[text()='Western Ghats']
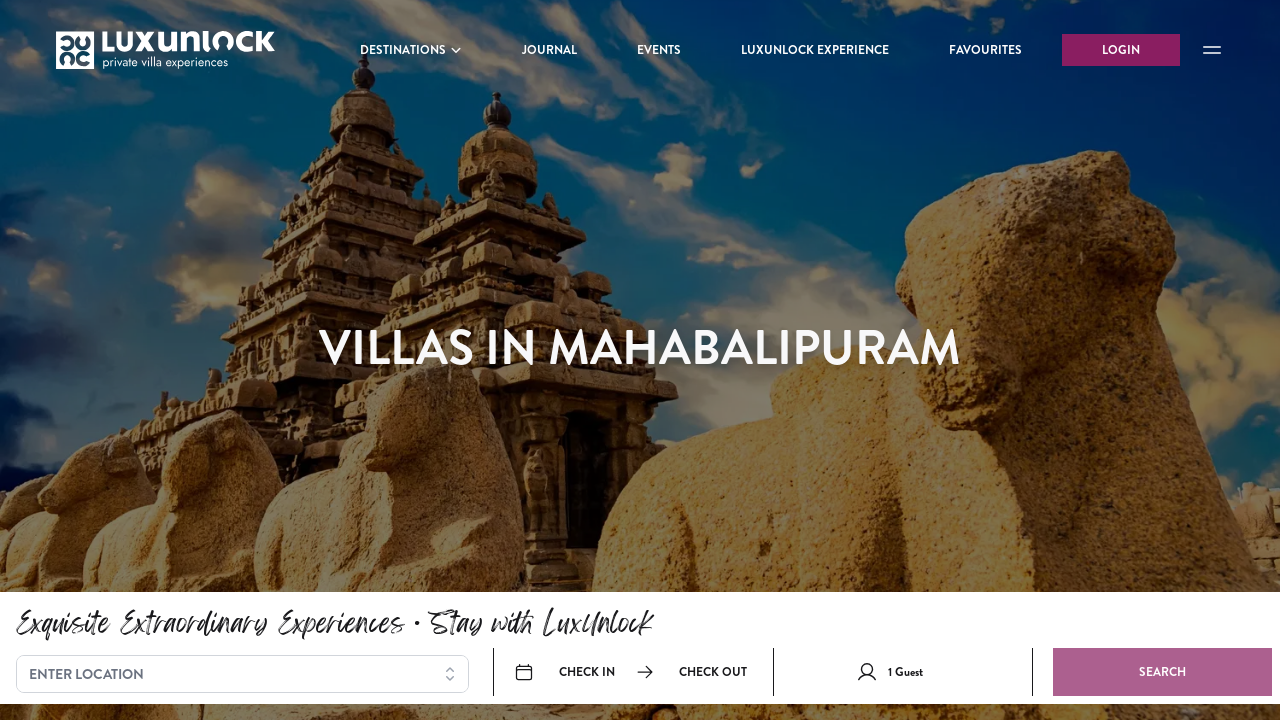

Navigated back to DESTINATIONS menu from 'Western Ghats' at (411, 50) on xpath=//div[text()='DESTINATIONS']
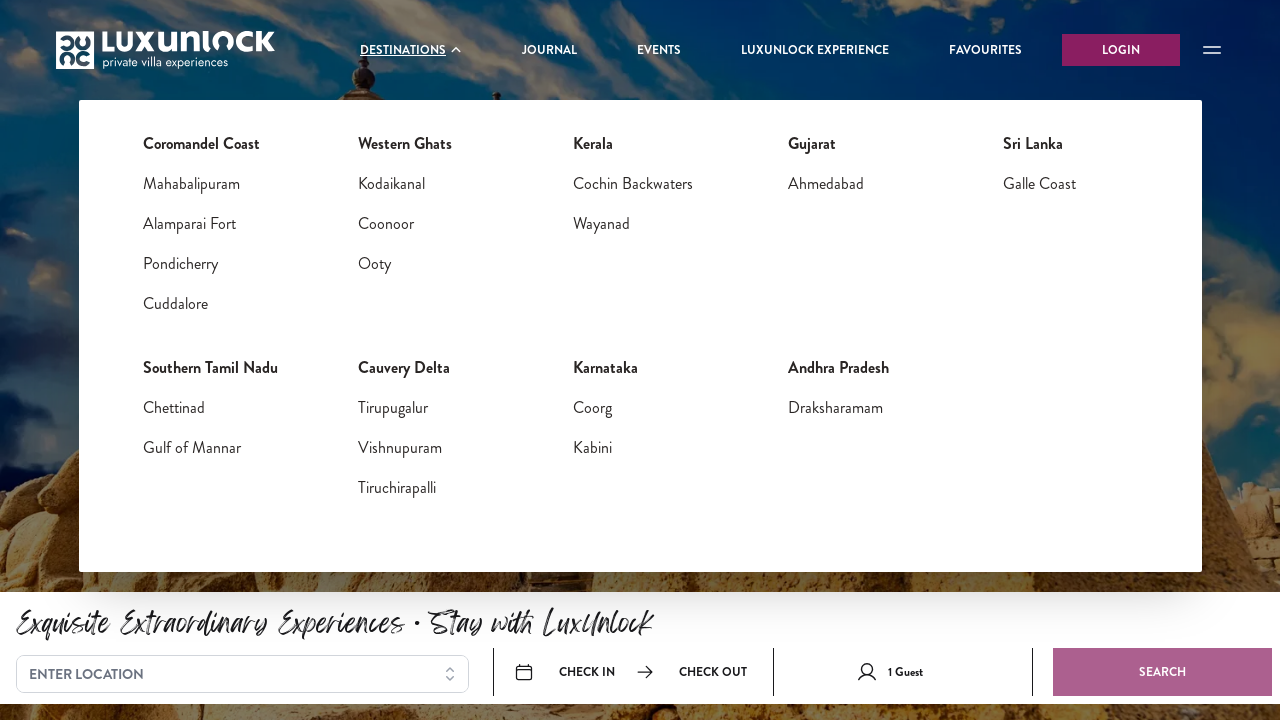

Clicked on destination 'Kodaikanal' (link) at (391, 184) on //a[text()='Kodaikanal']
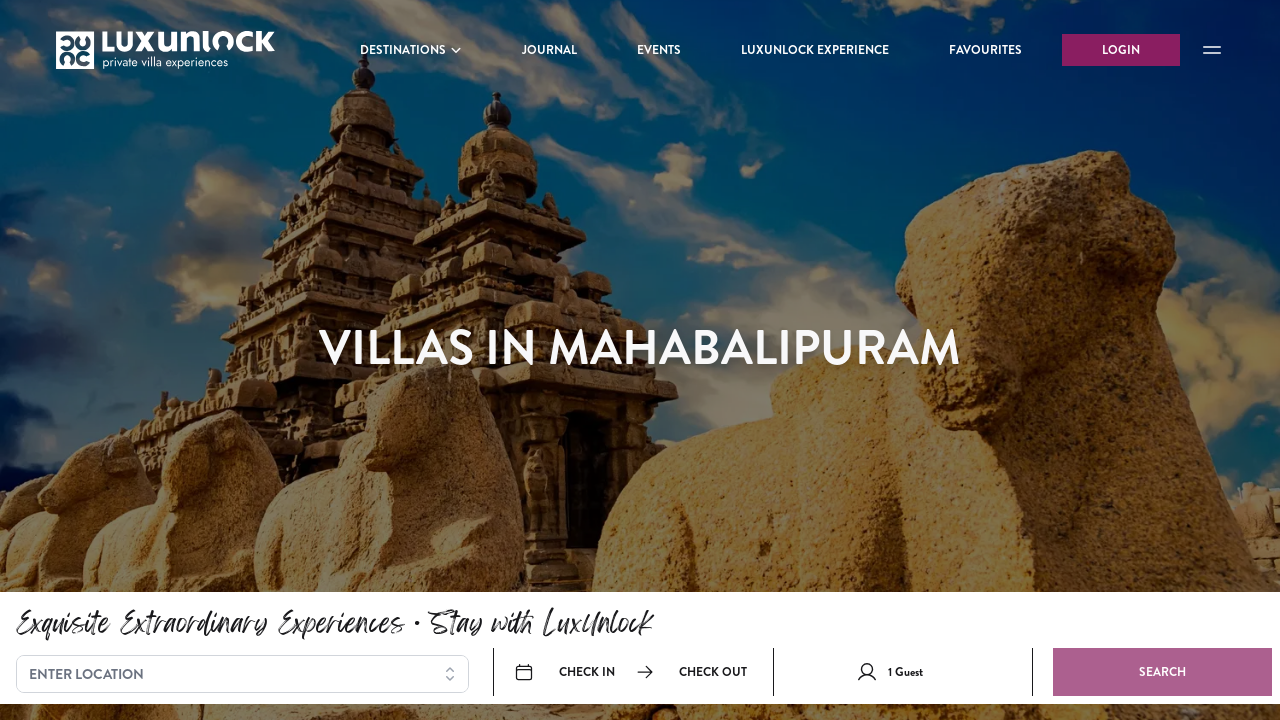

Navigated back to DESTINATIONS menu from 'Kodaikanal' at (411, 50) on xpath=//div[text()='DESTINATIONS']
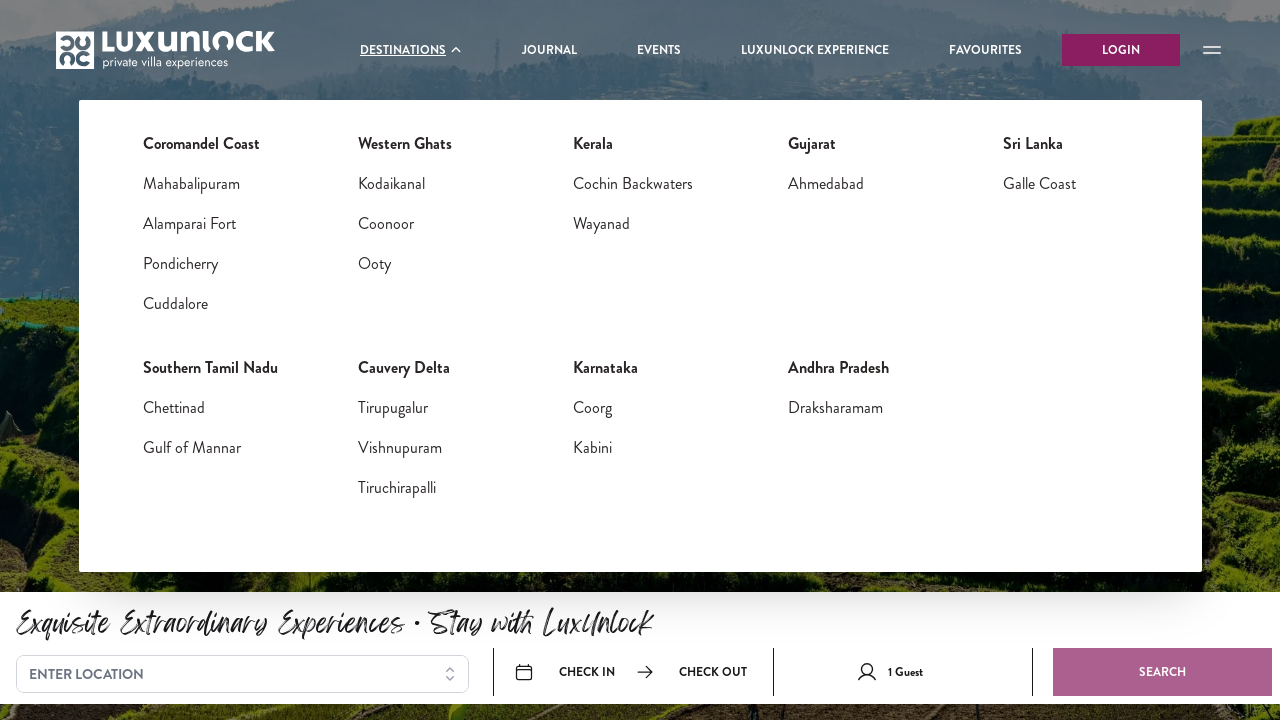

Clicked on destination 'Gujarat' (bold text) at (812, 144) on //b[text()='Gujarat']
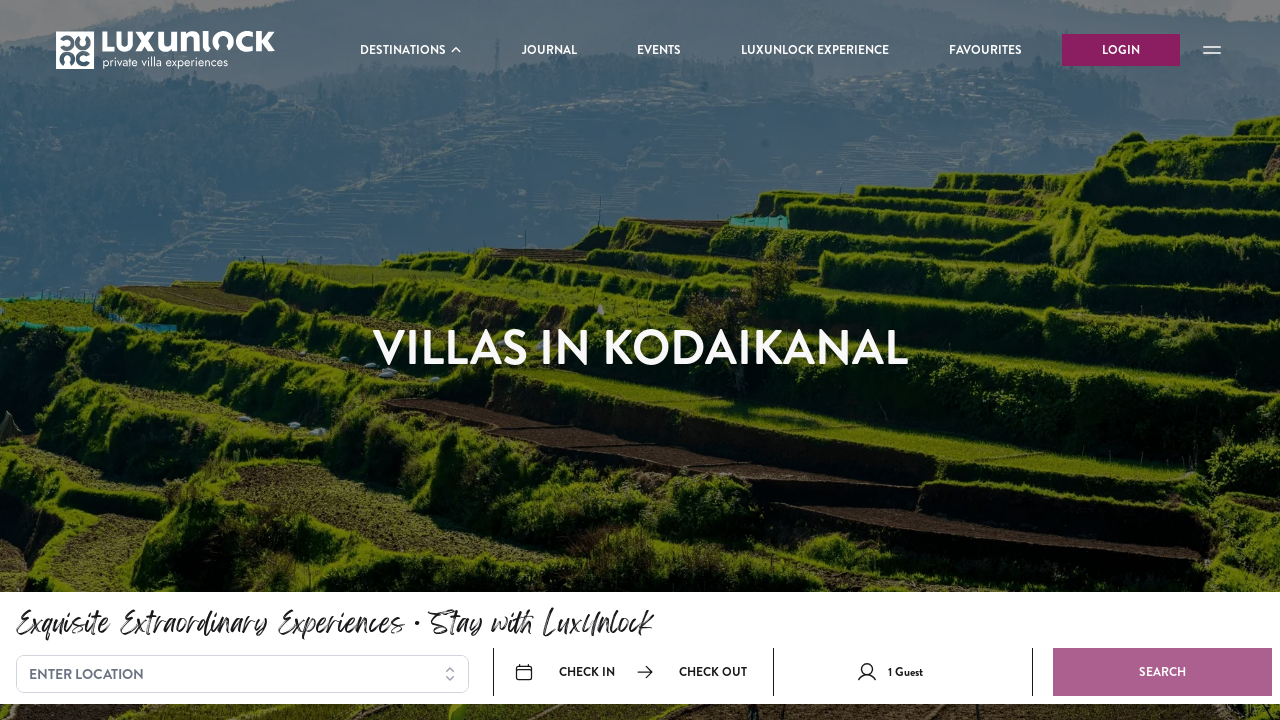

Navigated back to DESTINATIONS menu from 'Gujarat' at (411, 50) on xpath=//div[text()='DESTINATIONS']
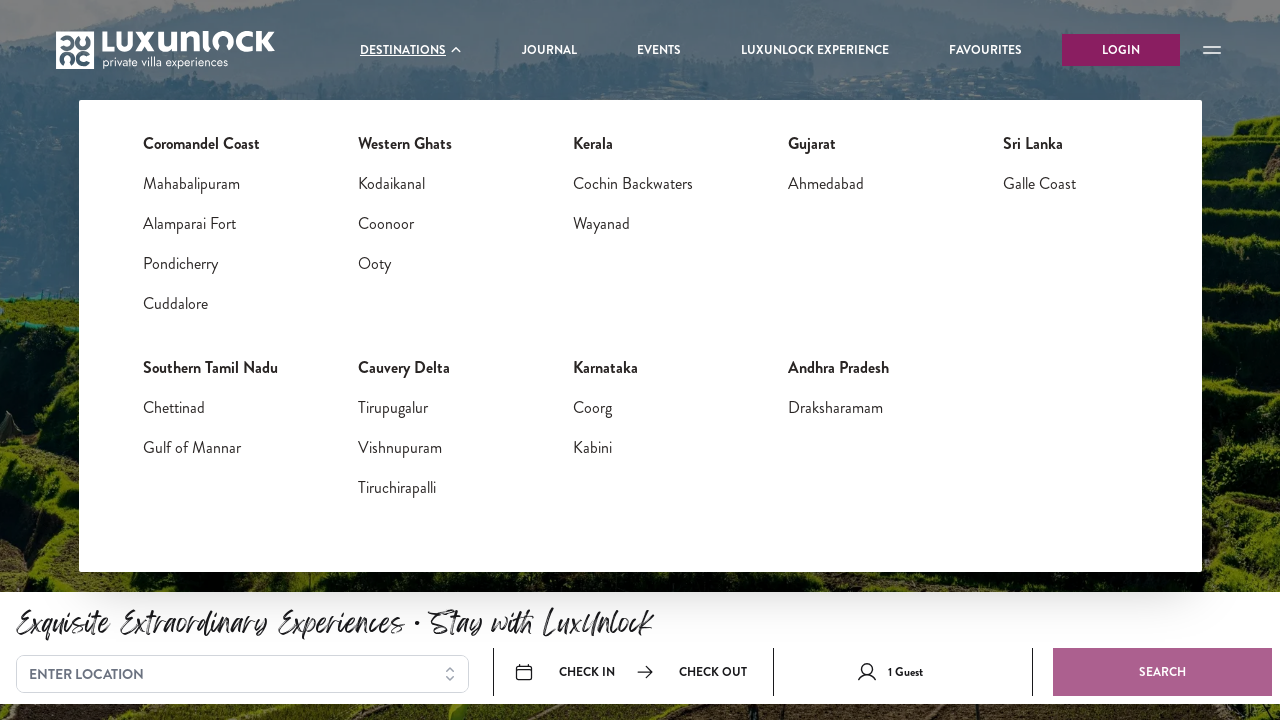

Clicked on destination 'Chettinad' (link) at (174, 408) on //a[text()='Chettinad']
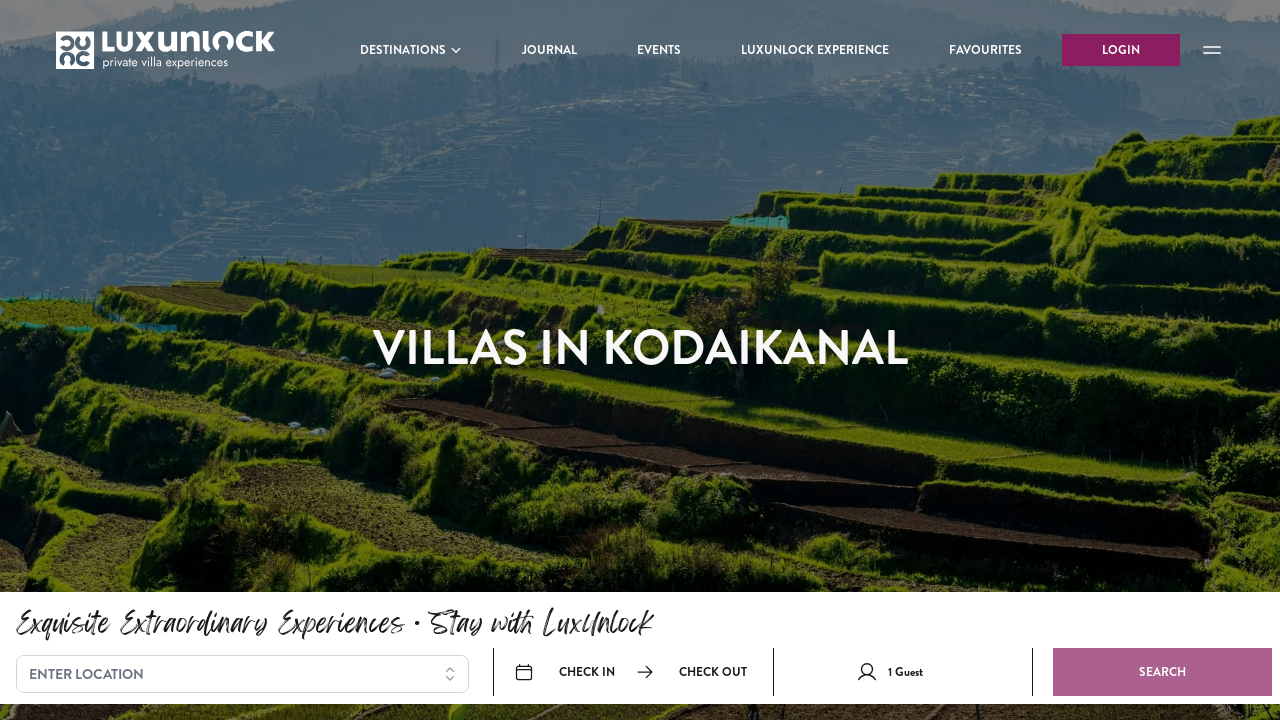

Navigated back to DESTINATIONS menu from 'Chettinad' at (411, 50) on xpath=//div[text()='DESTINATIONS']
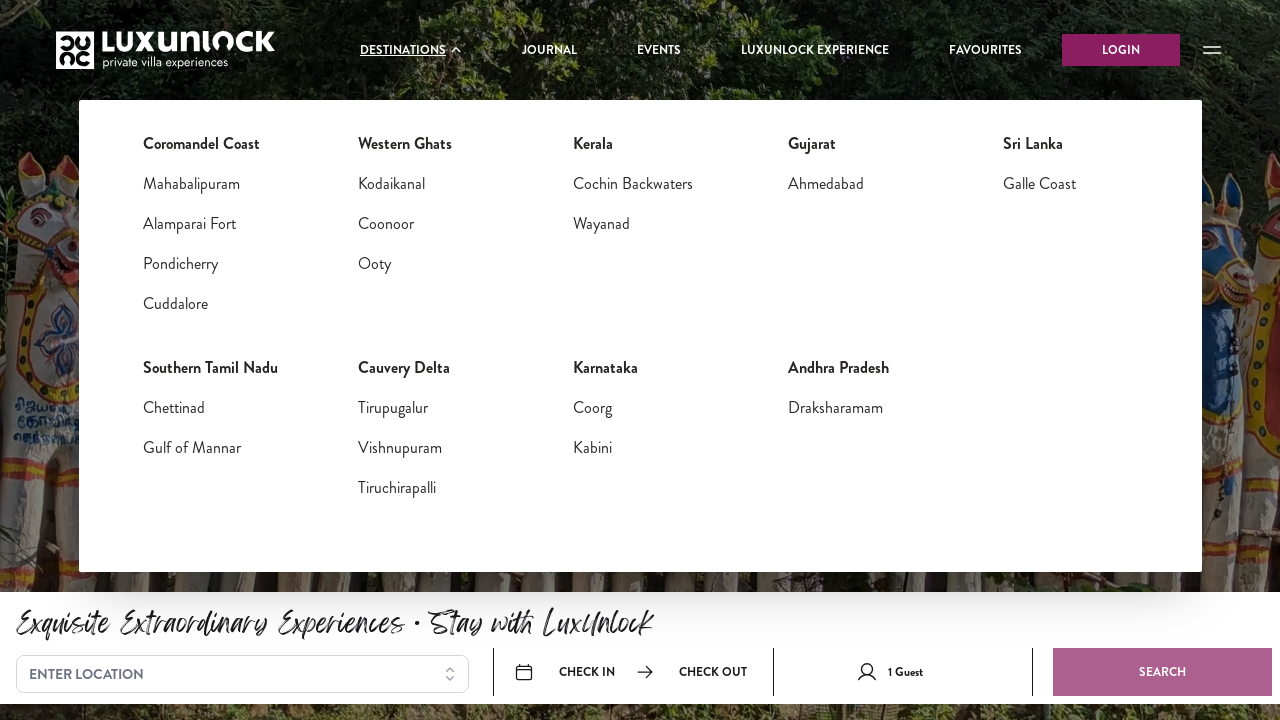

Clicked on destination 'Southern Tamil Nadu' (bold text) at (210, 368) on //b[text()='Southern Tamil Nadu']
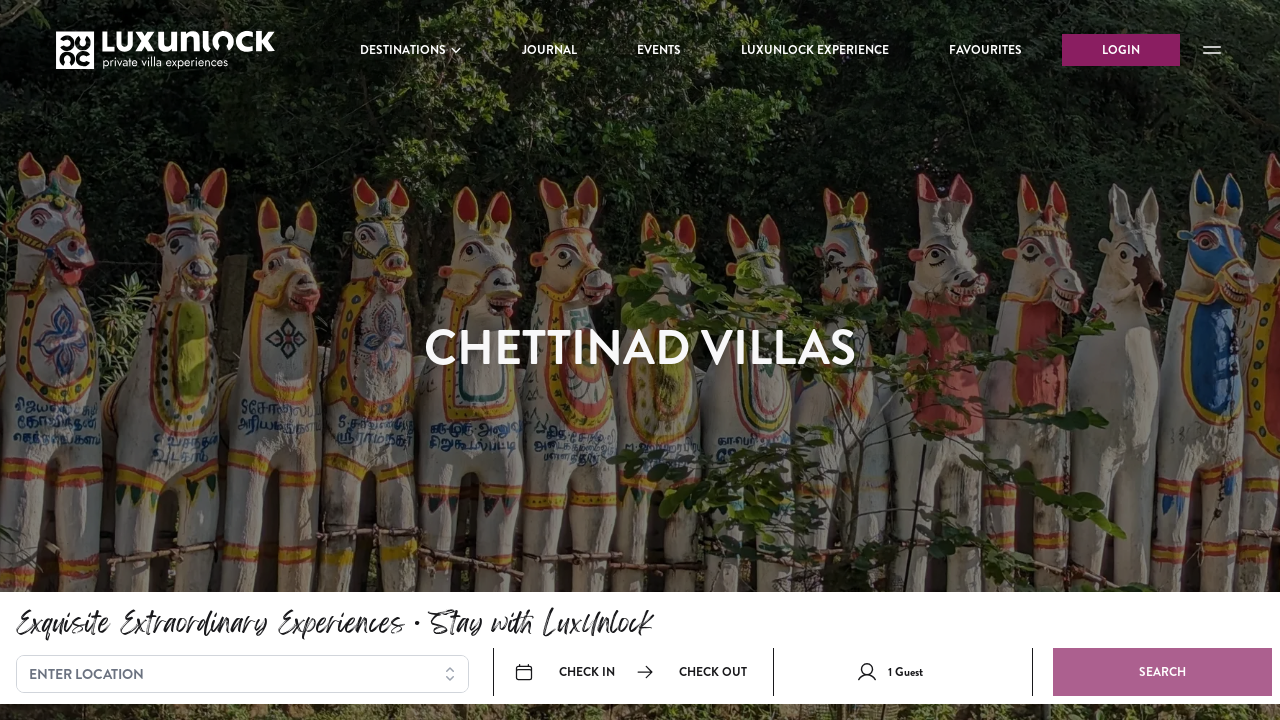

Navigated back to DESTINATIONS menu from 'Southern Tamil Nadu' at (411, 50) on xpath=//div[text()='DESTINATIONS']
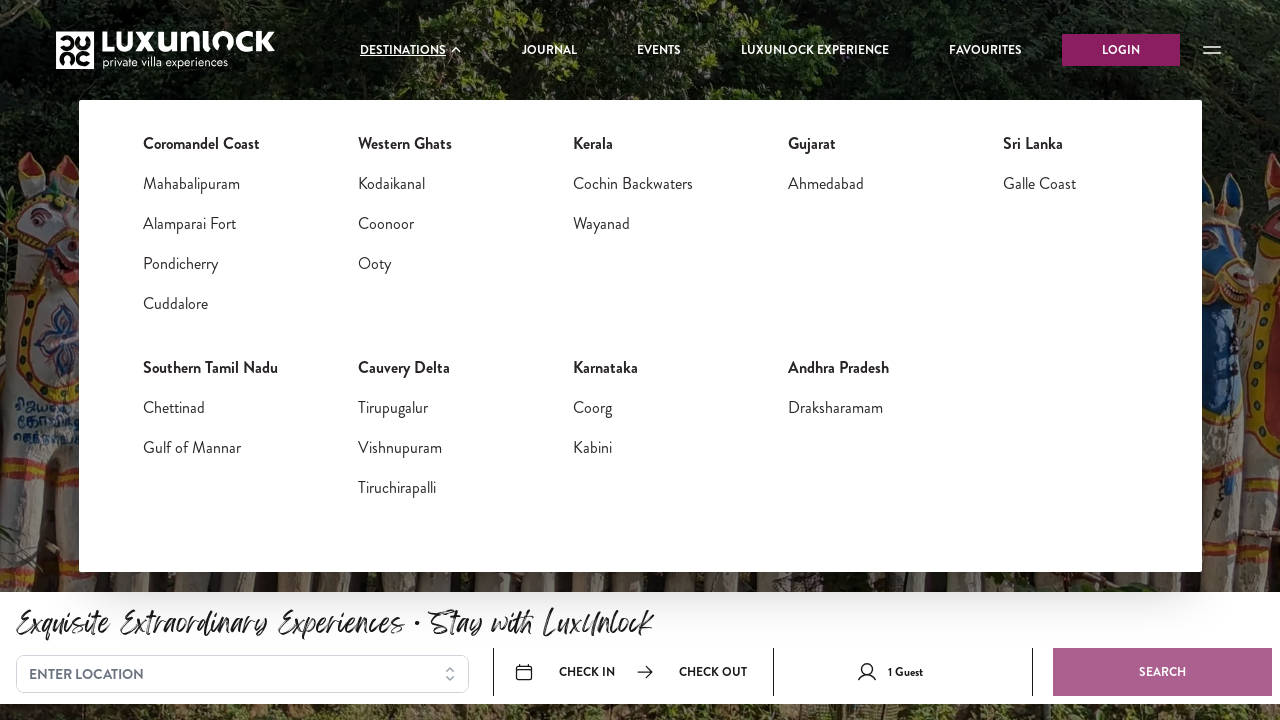

Clicked on destination 'Ooty' (link) at (374, 264) on //a[text()='Ooty']
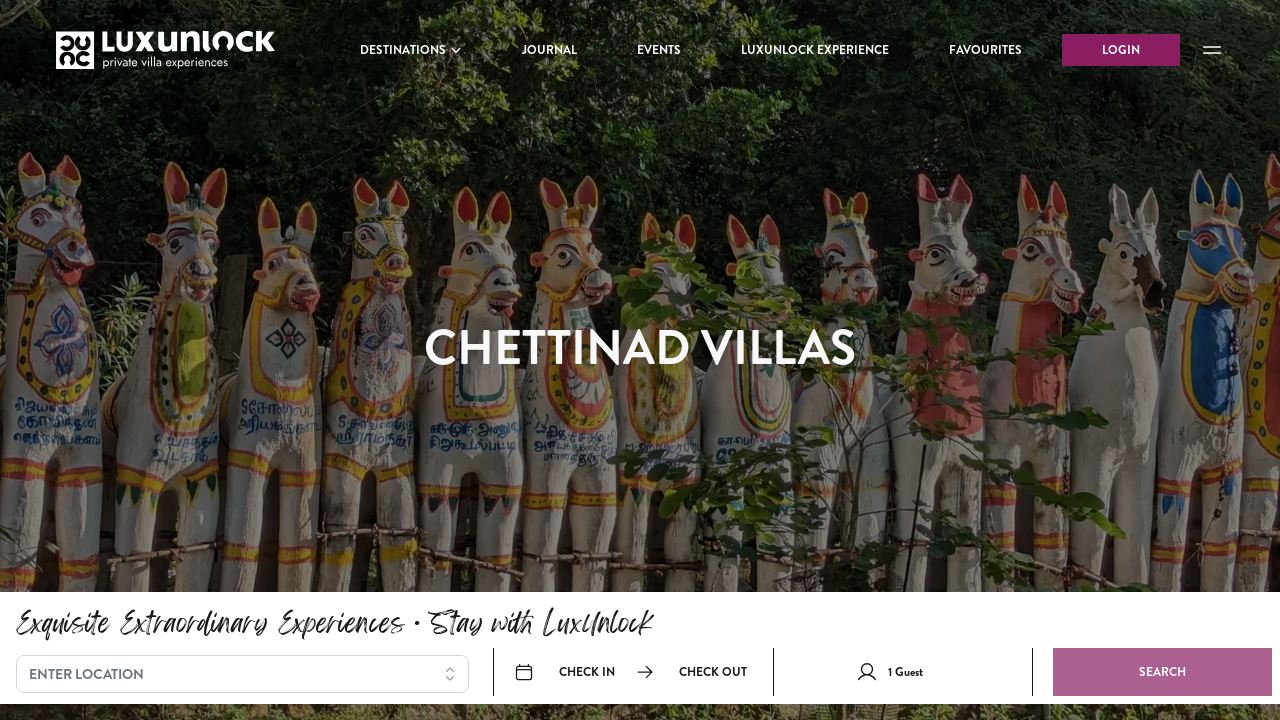

Navigated back to DESTINATIONS menu from 'Ooty' at (411, 50) on xpath=//div[text()='DESTINATIONS']
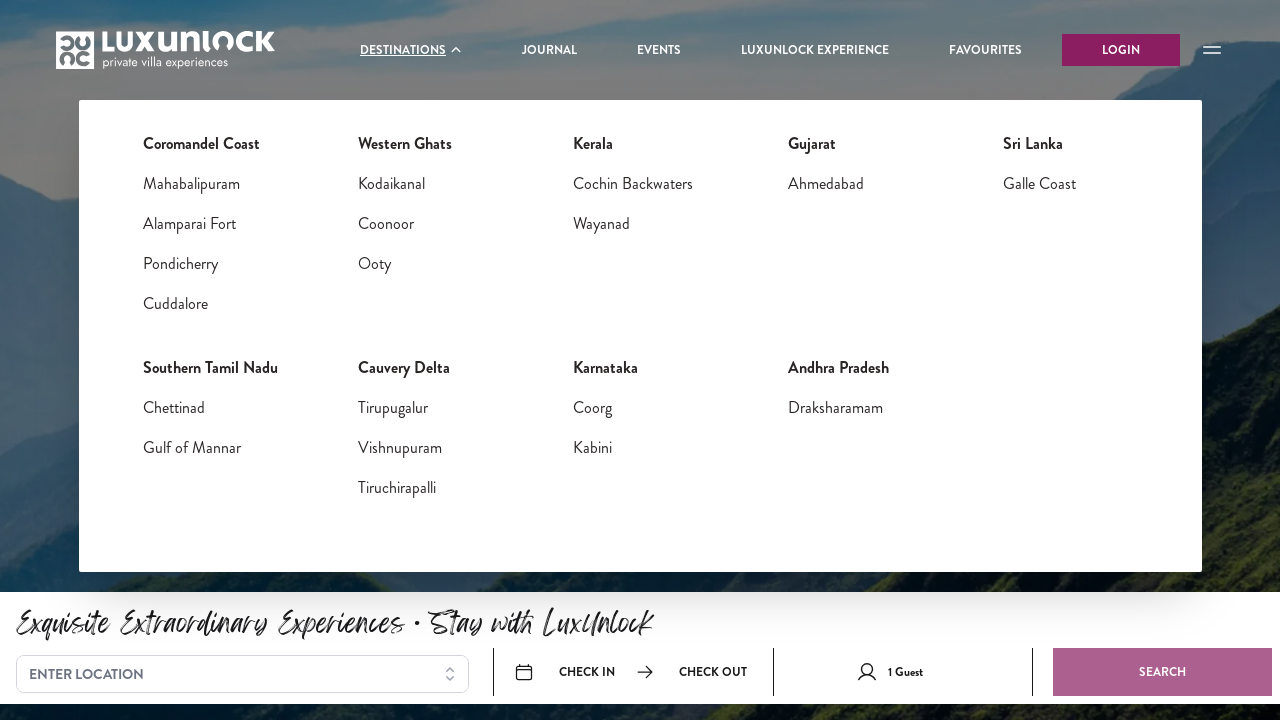

Clicked on destination 'Ahmedabad' (link) at (826, 184) on //a[text()='Ahmedabad']
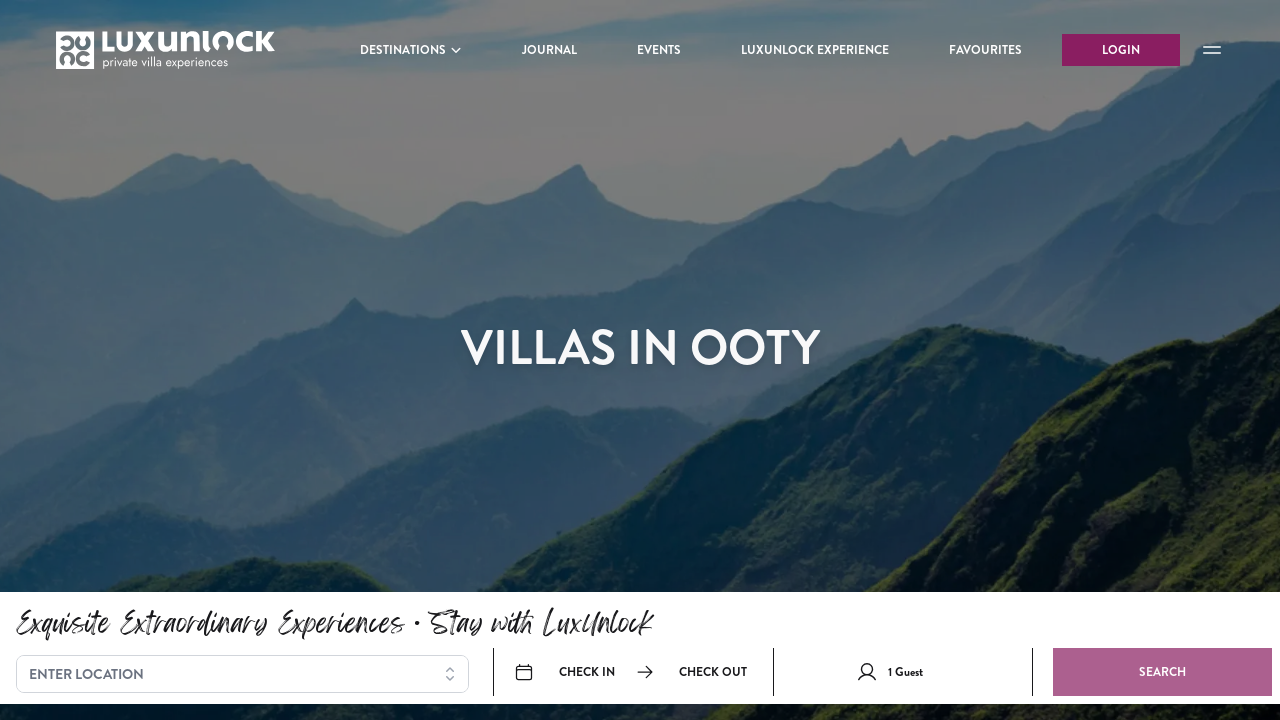

Navigated back to DESTINATIONS menu from 'Ahmedabad' at (411, 50) on xpath=//div[text()='DESTINATIONS']
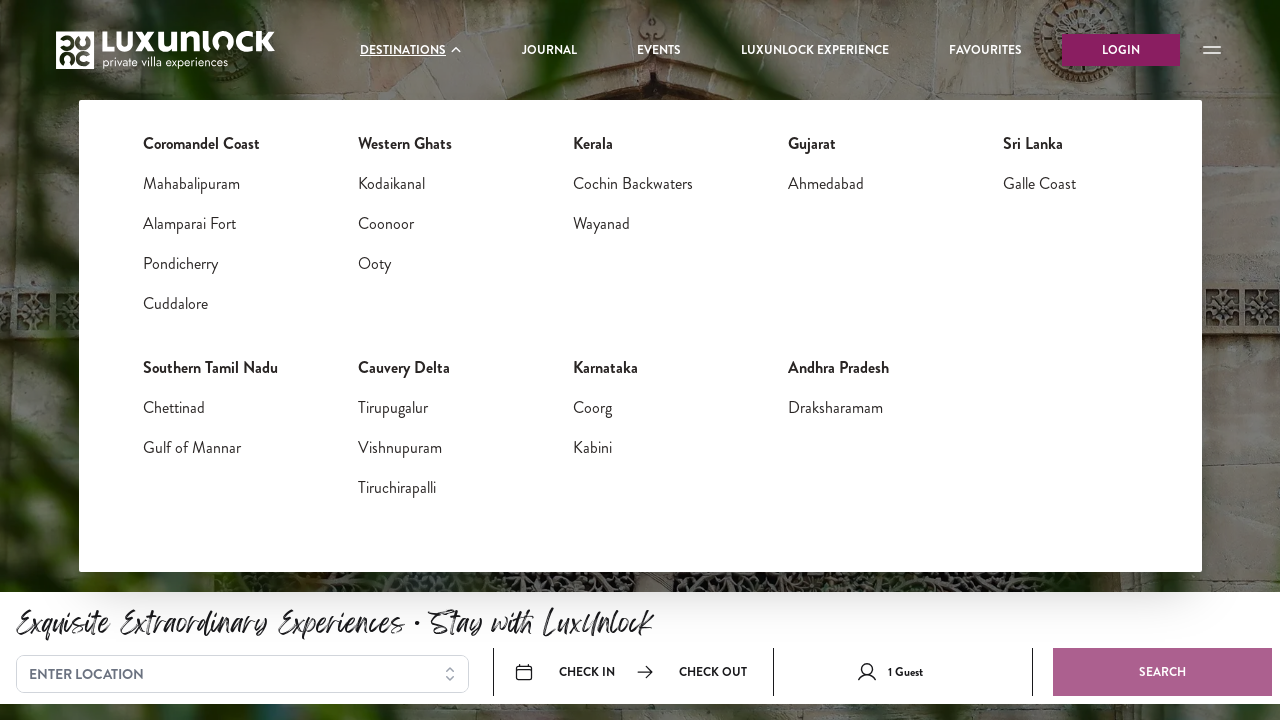

Clicked on destination 'Coromandel Coast' (bold text) at (201, 144) on //b[text()='Coromandel Coast']
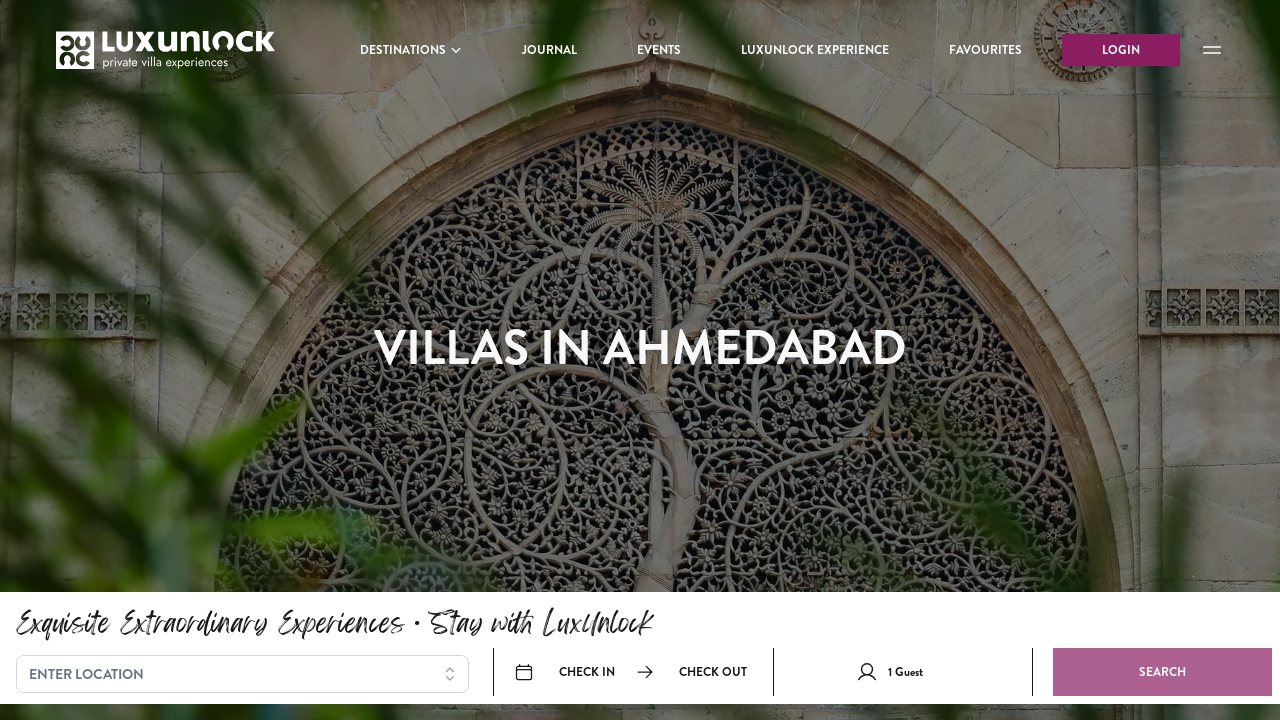

Navigated back to DESTINATIONS menu from 'Coromandel Coast' at (411, 50) on xpath=//div[text()='DESTINATIONS']
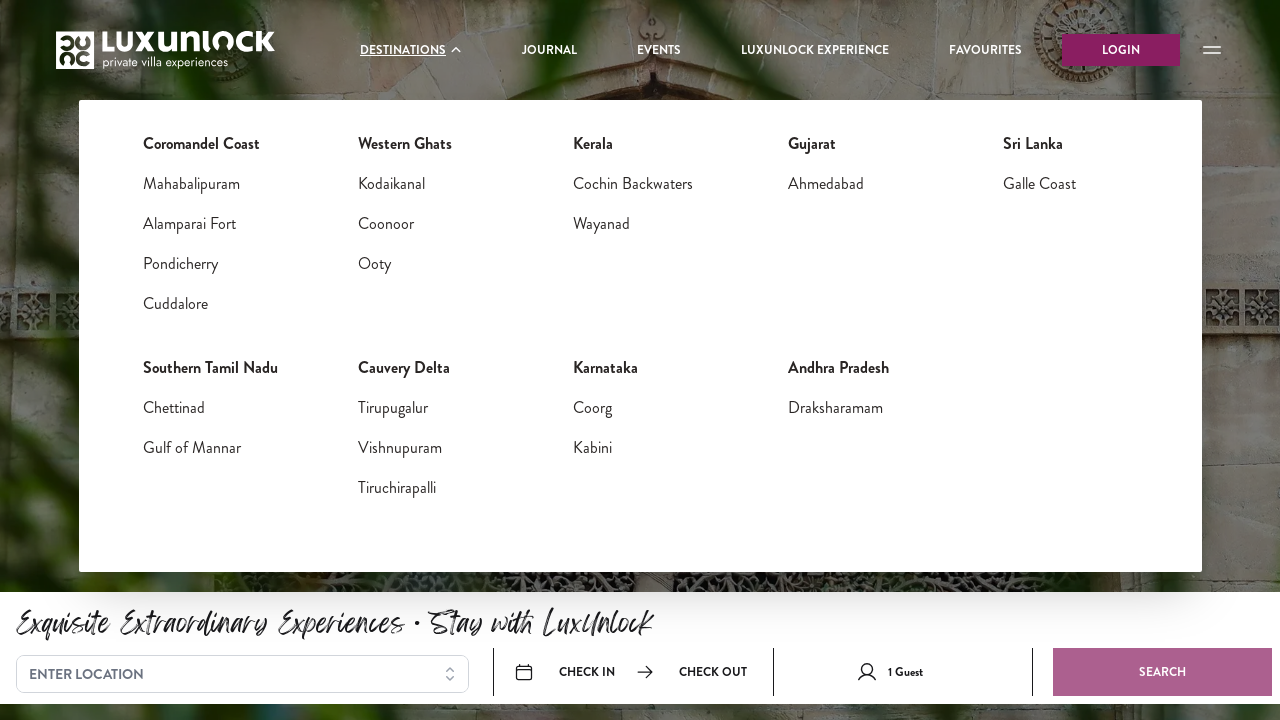

Clicked on destination 'Coonoor' (link) at (386, 224) on //a[text()='Coonoor']
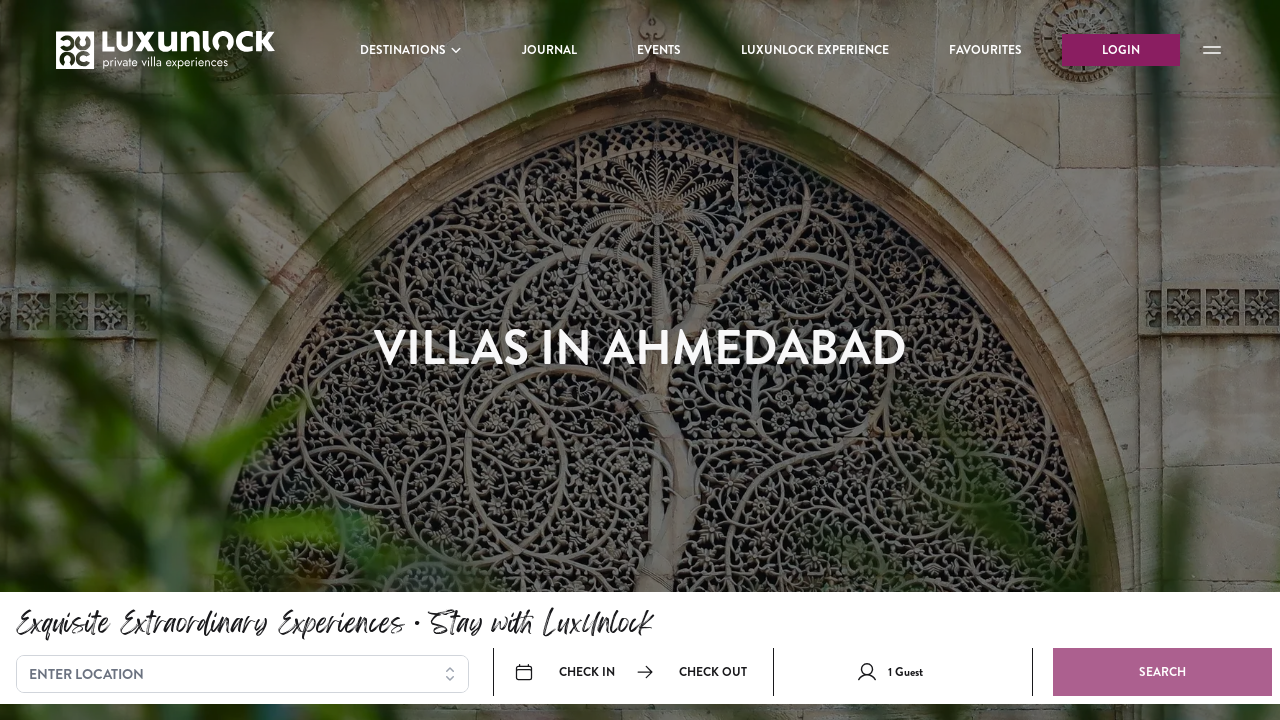

Navigated back to DESTINATIONS menu from 'Coonoor' at (411, 50) on xpath=//div[text()='DESTINATIONS']
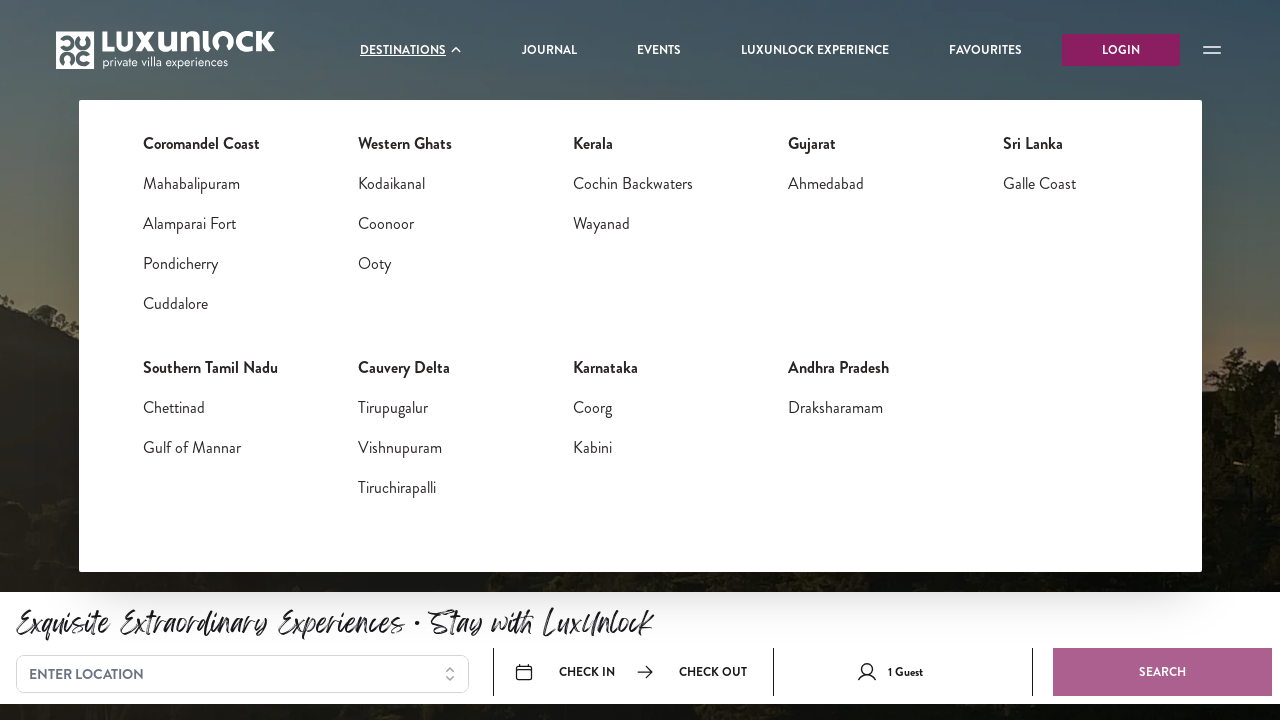

Clicked on destination 'Karnataka' (bold text) at (605, 368) on //b[text()='Karnataka']
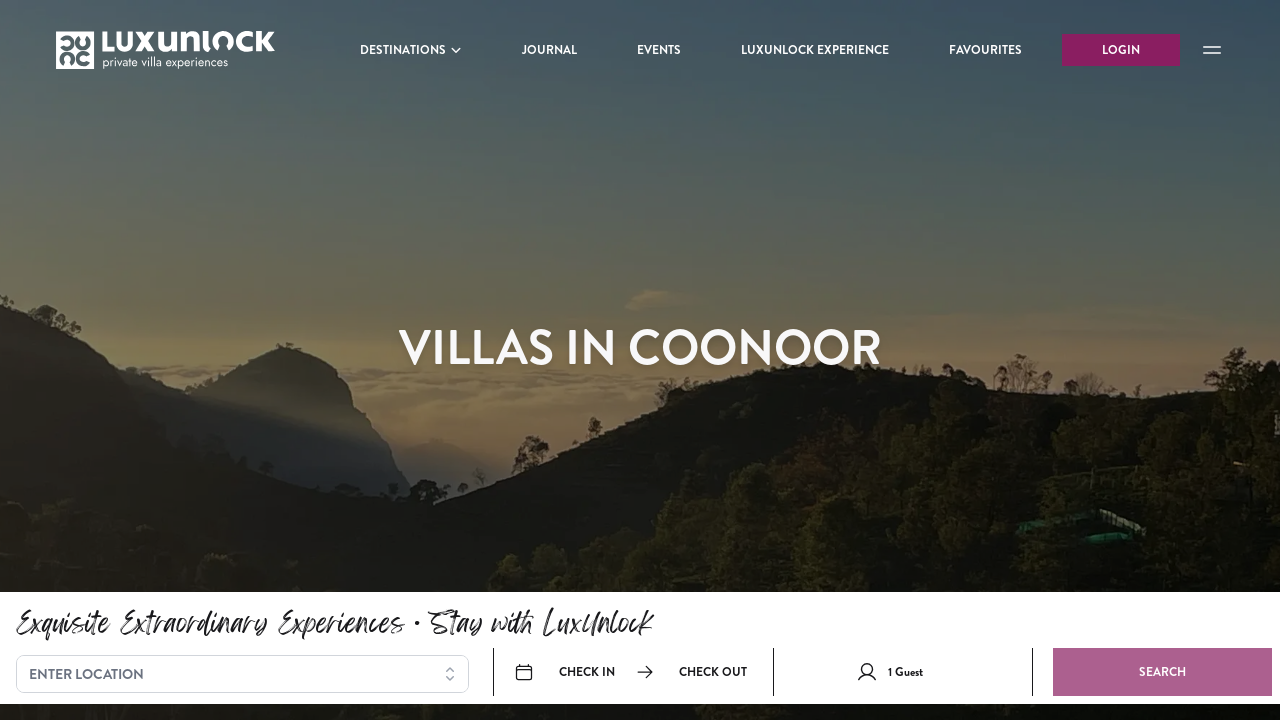

Navigated back to DESTINATIONS menu from 'Karnataka' at (411, 50) on xpath=//div[text()='DESTINATIONS']
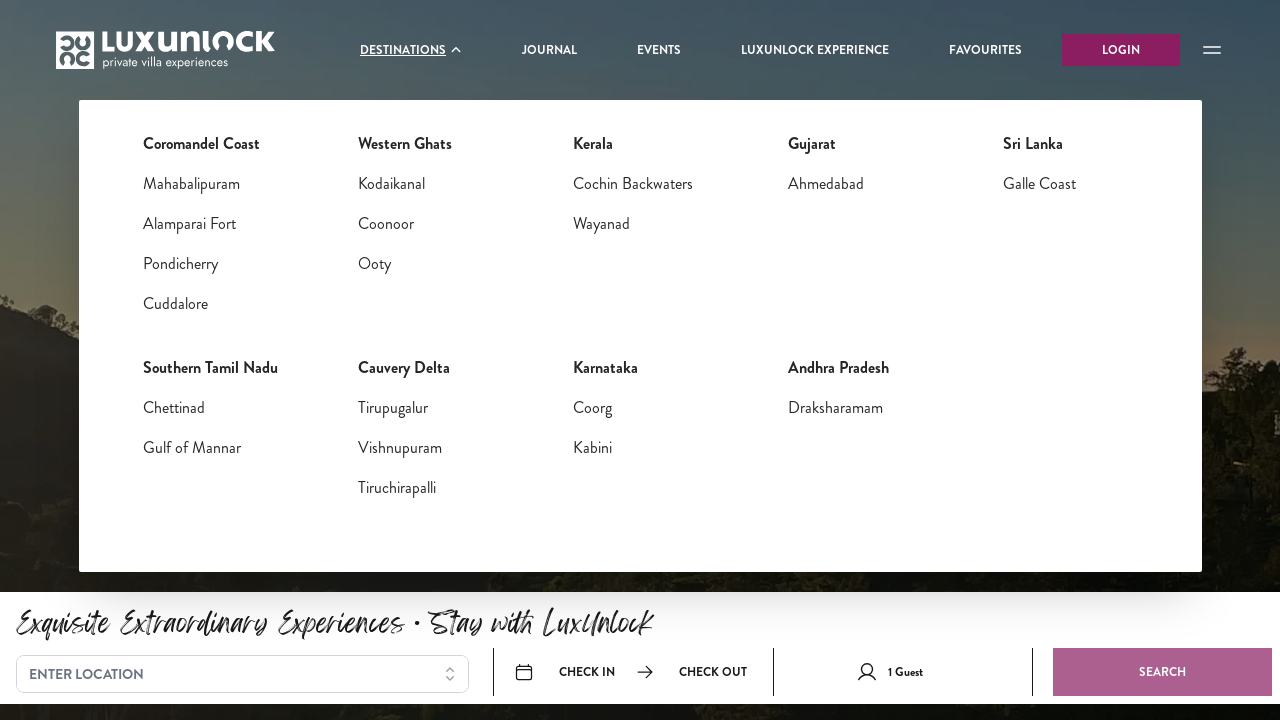

Clicked on destination 'Gulf of Mannar' (link) at (192, 448) on //a[text()='Gulf of Mannar']
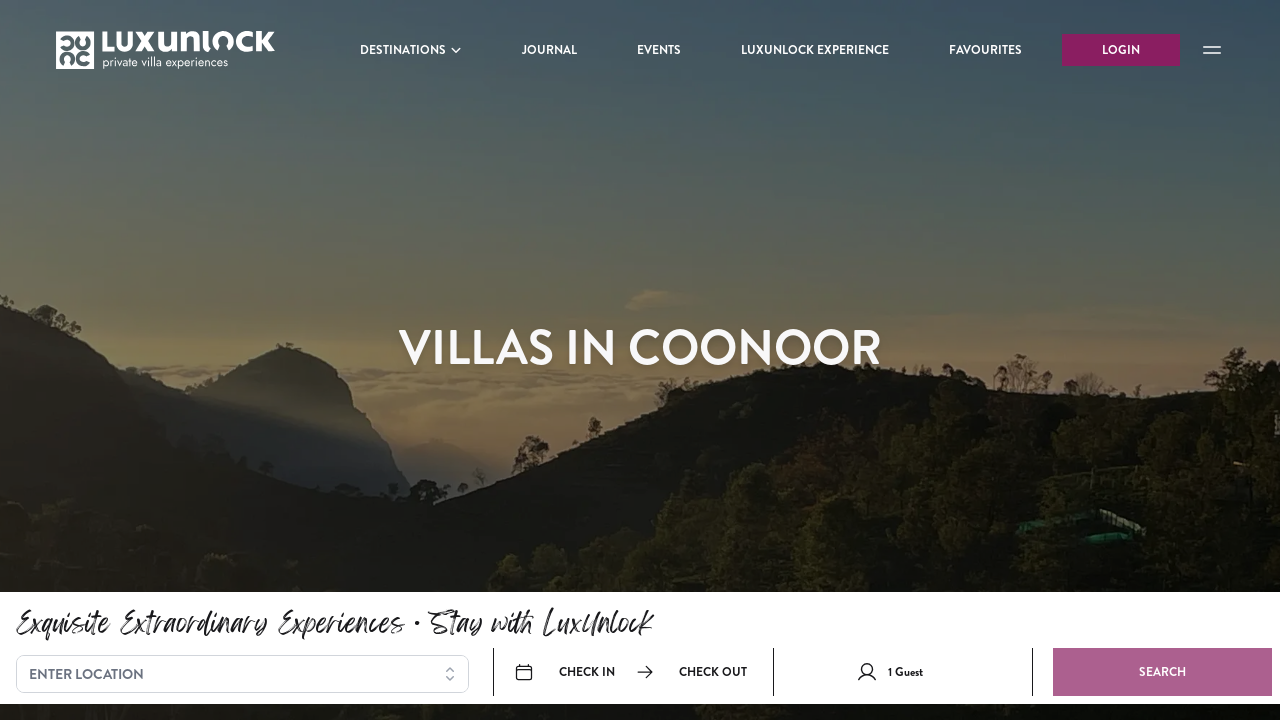

Navigated back to DESTINATIONS menu from 'Gulf of Mannar' at (411, 50) on xpath=//div[text()='DESTINATIONS']
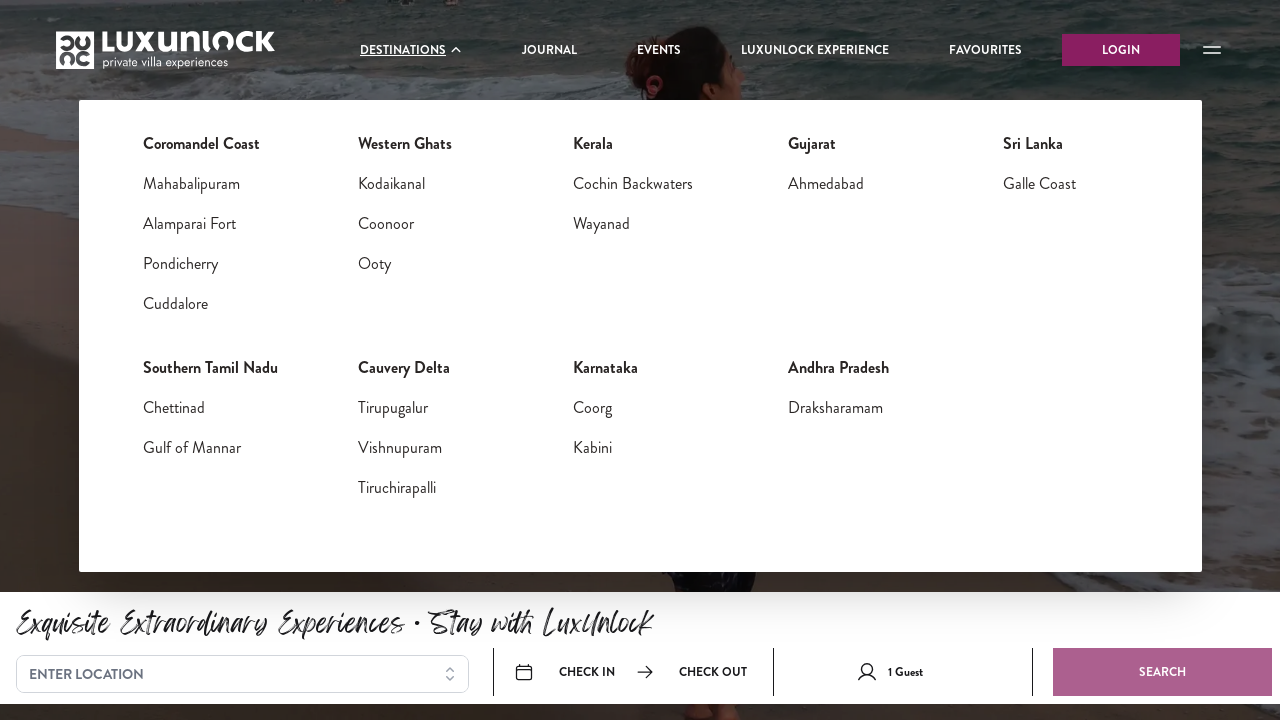

Clicked on destination 'Tirupugalur' (link) at (392, 408) on //a[text()='Tirupugalur']
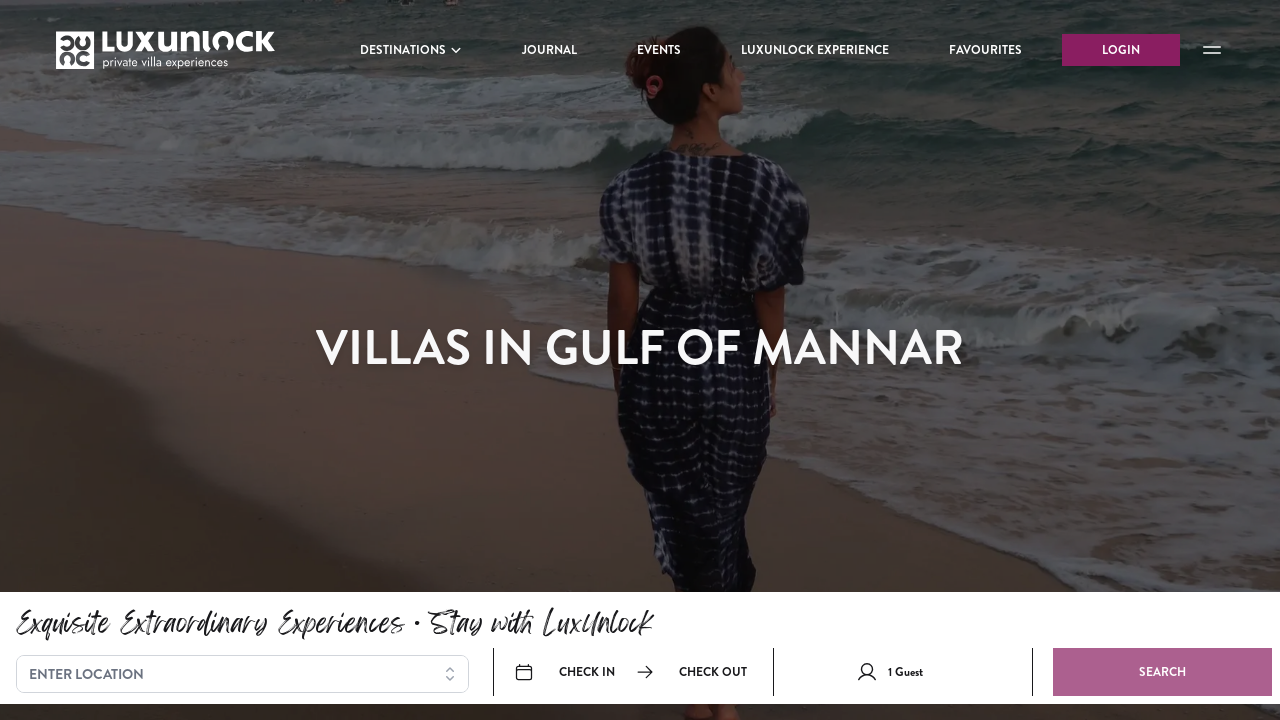

Navigated back to DESTINATIONS menu from 'Tirupugalur' at (411, 50) on xpath=//div[text()='DESTINATIONS']
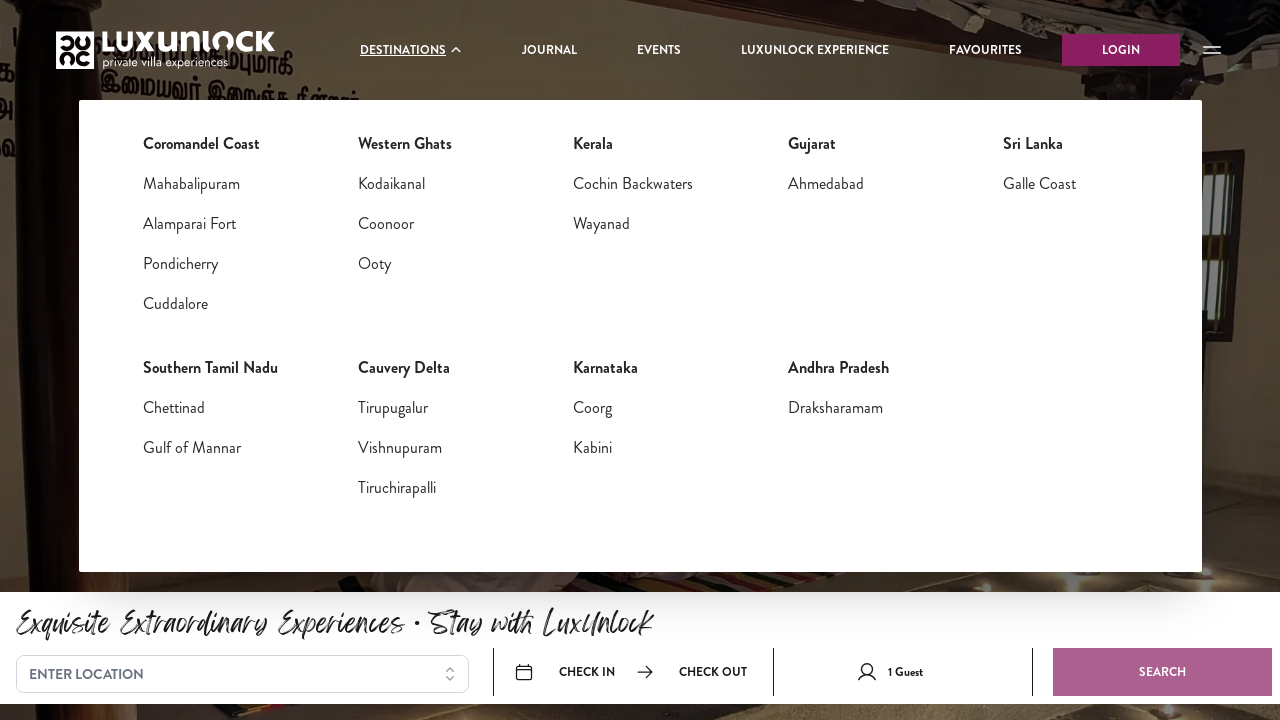

Clicked on destination 'Kerala' (bold text) at (592, 144) on //b[text()='Kerala']
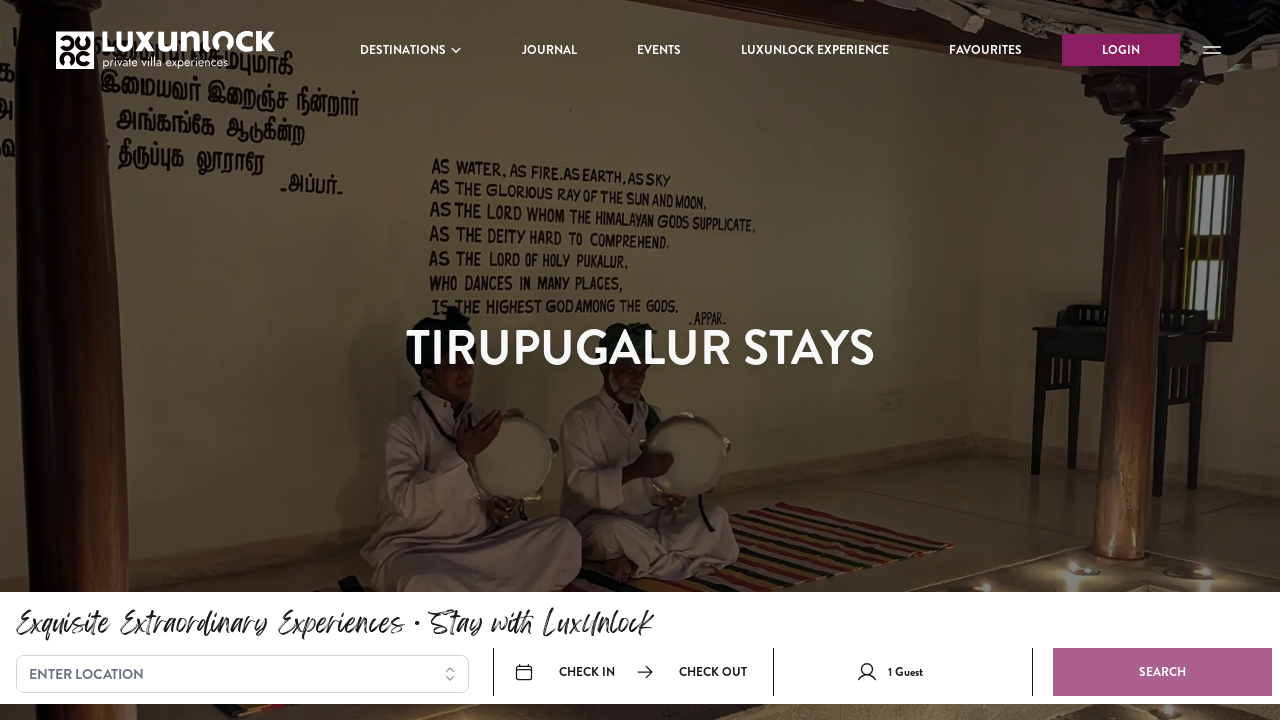

Navigated back to DESTINATIONS menu from 'Kerala' at (411, 50) on xpath=//div[text()='DESTINATIONS']
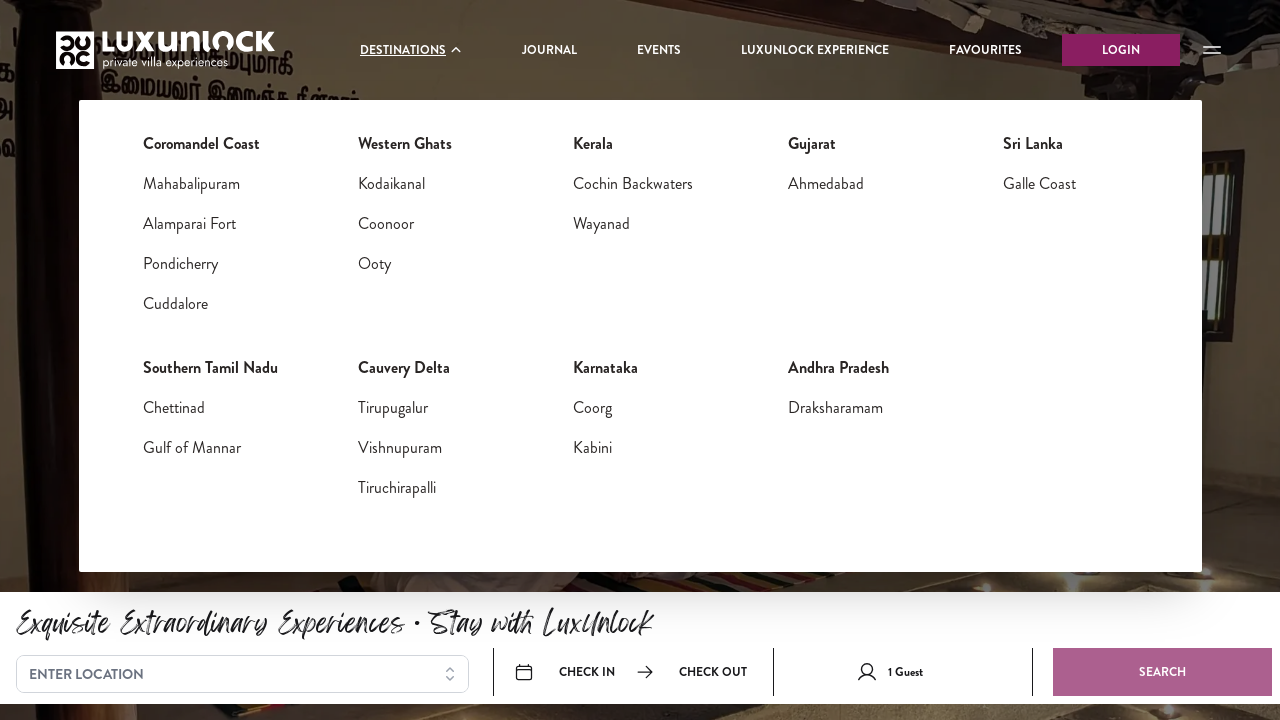

Clicked on destination 'Cochin Backwaters' (link) at (632, 184) on //a[text()='Cochin Backwaters']
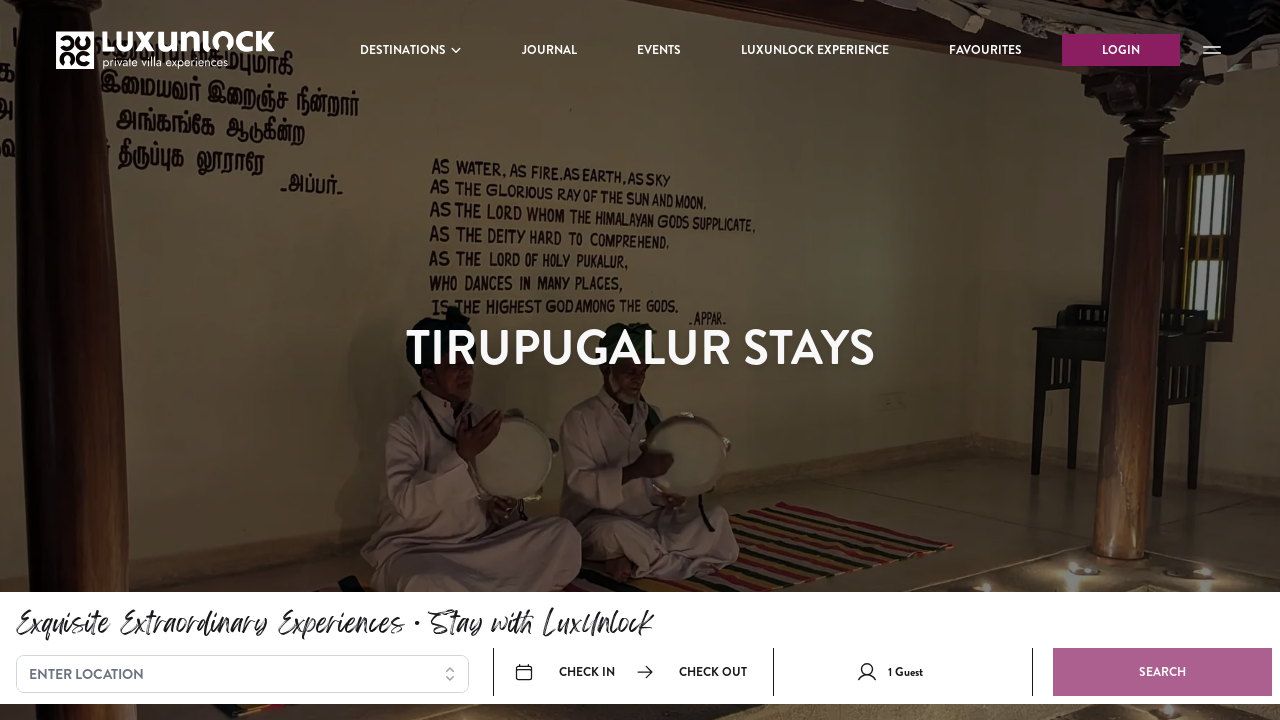

Navigated back to DESTINATIONS menu from 'Cochin Backwaters' at (411, 50) on xpath=//div[text()='DESTINATIONS']
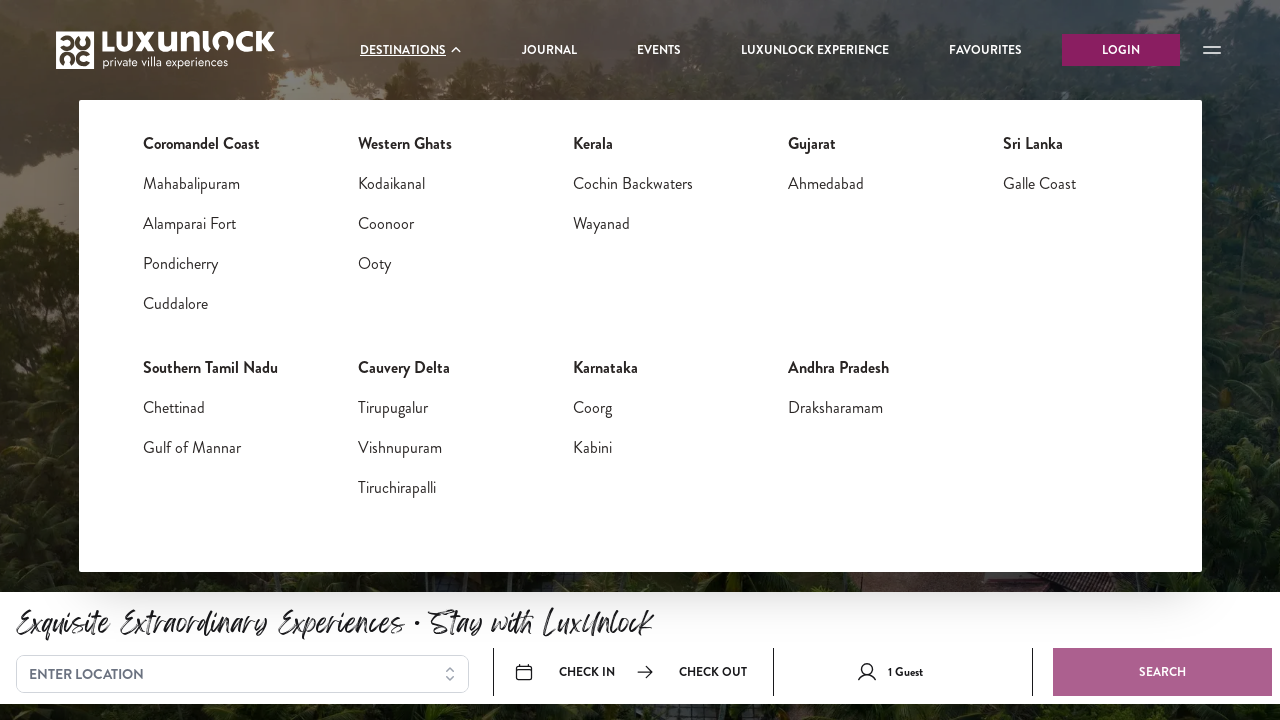

Clicked on destination 'Wayanad' (link) at (601, 224) on //a[text()='Wayanad']
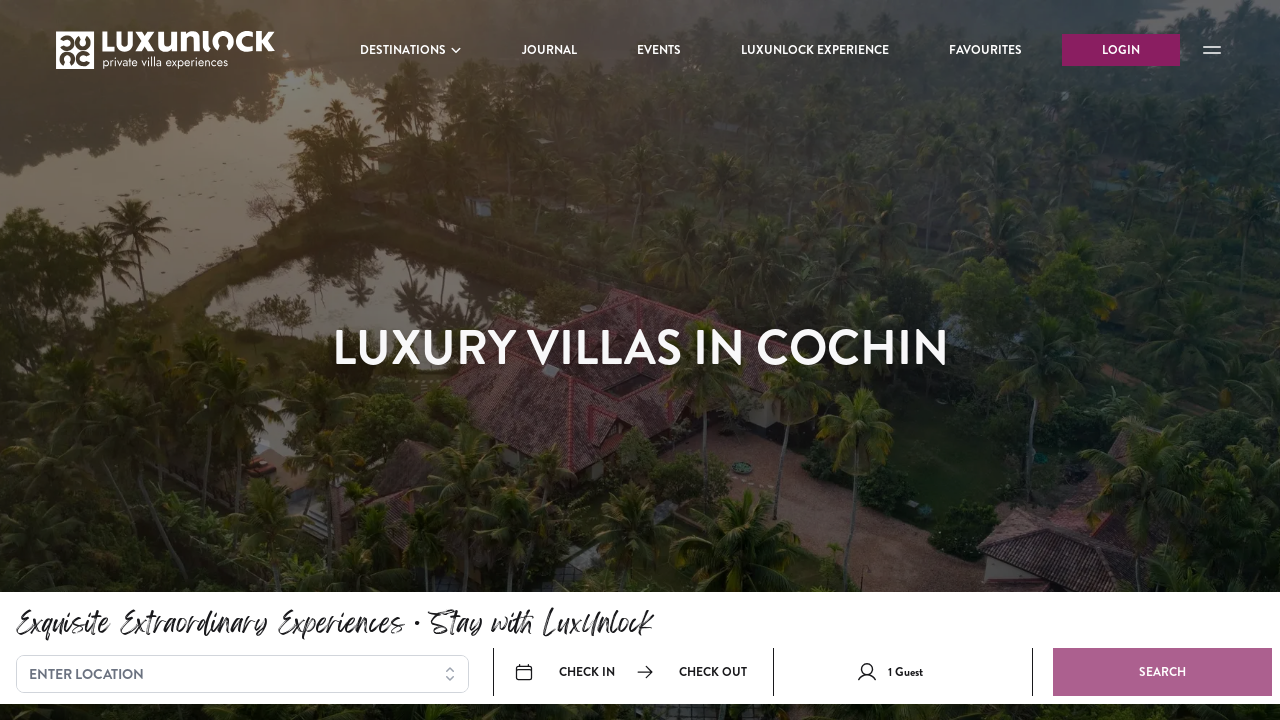

Navigated back to DESTINATIONS menu from 'Wayanad' at (411, 50) on xpath=//div[text()='DESTINATIONS']
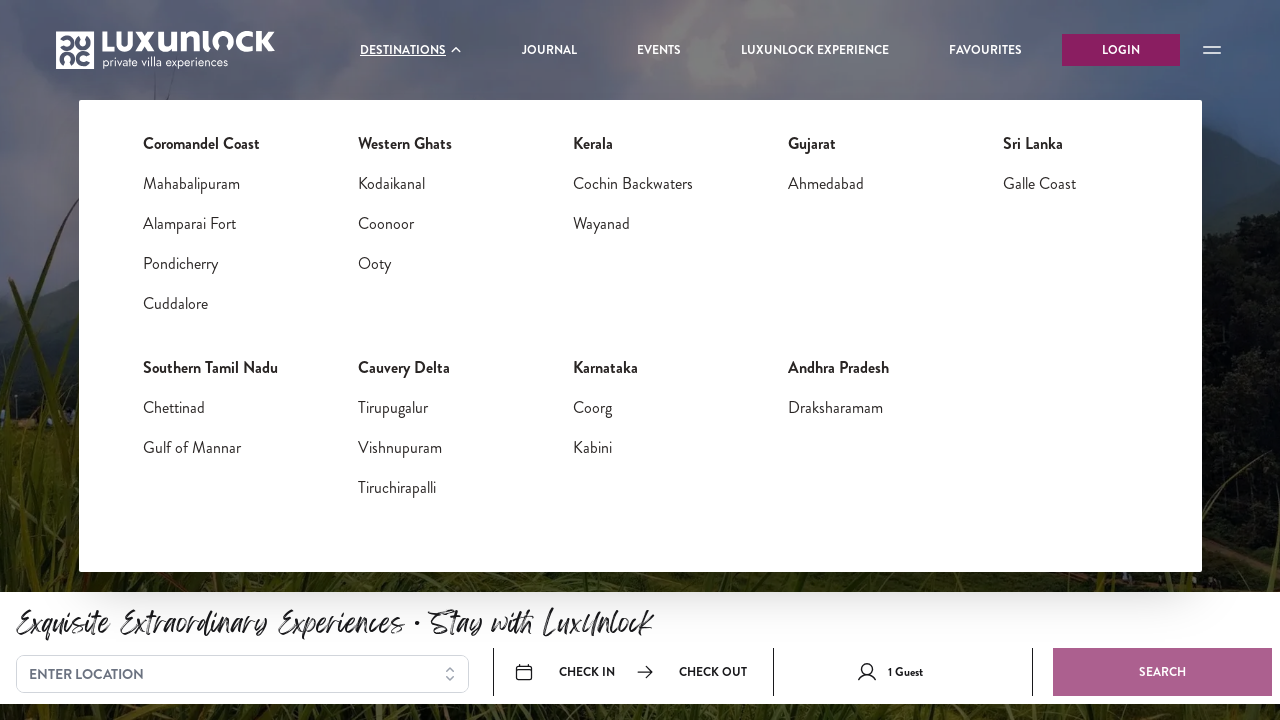

Clicked on destination 'Pondicherry' (link) at (180, 264) on //a[text()='Pondicherry']
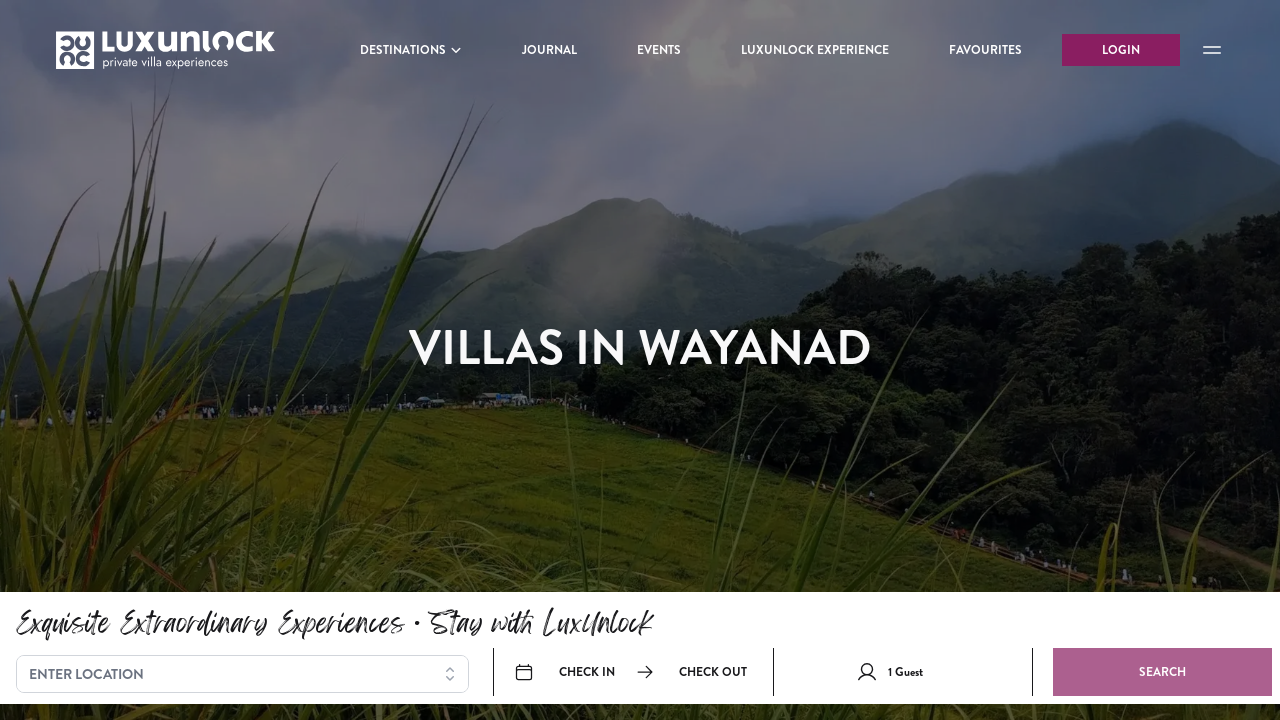

Navigated back to DESTINATIONS menu from 'Pondicherry' at (411, 50) on xpath=//div[text()='DESTINATIONS']
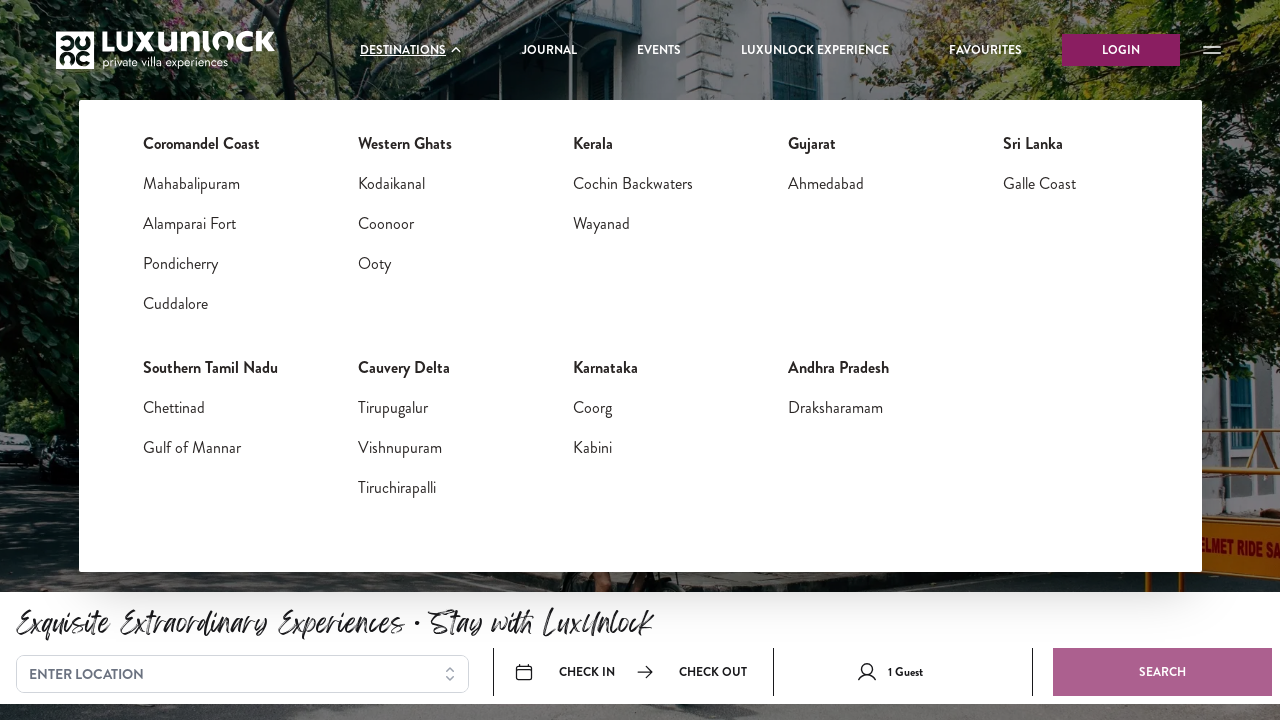

Clicked on destination 'Cauvery Delta' (bold text) at (404, 368) on //b[text()='Cauvery Delta']
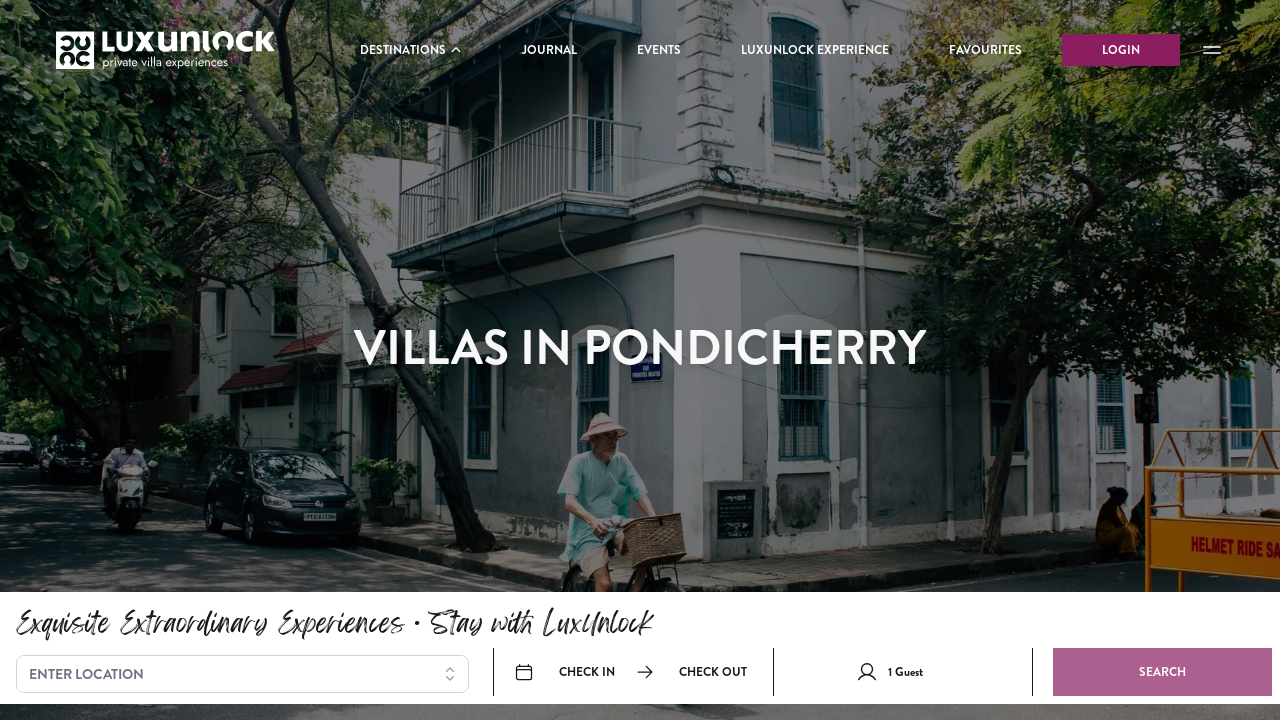

Navigated back to DESTINATIONS menu from 'Cauvery Delta' at (411, 50) on xpath=//div[text()='DESTINATIONS']
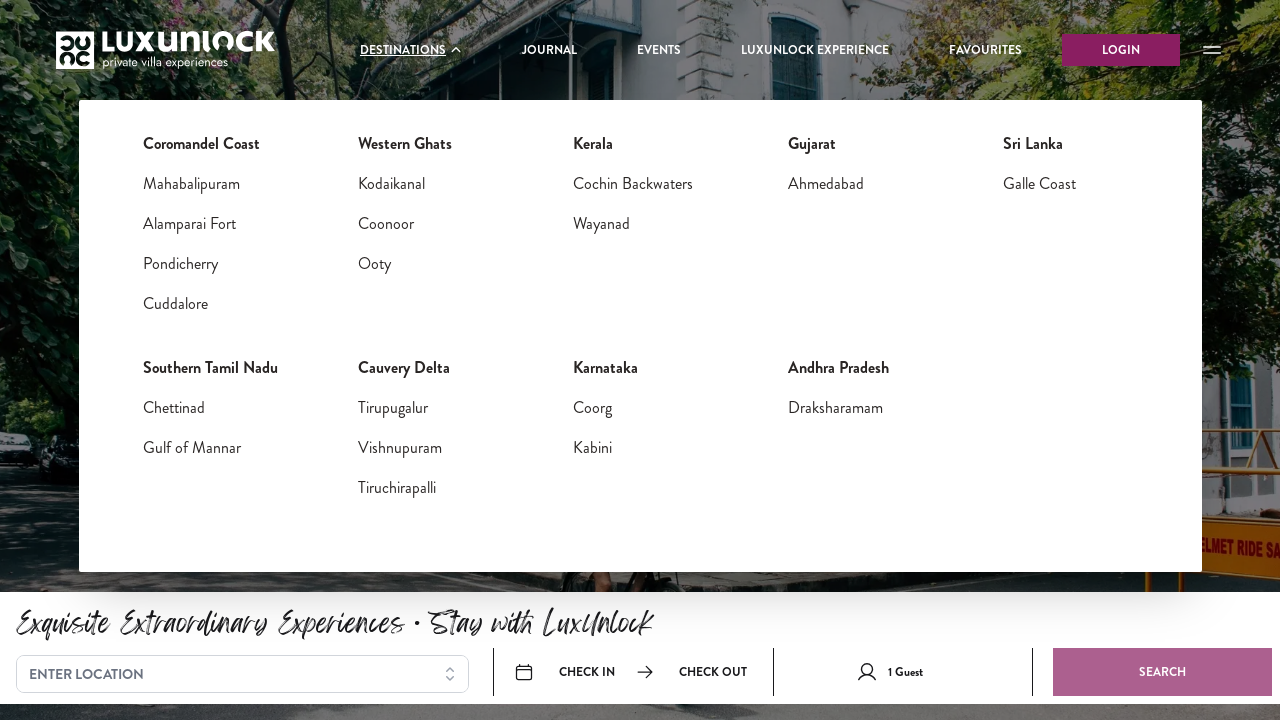

Clicked on destination 'Galle Coast' (link) at (1039, 184) on //a[text()='Galle Coast']
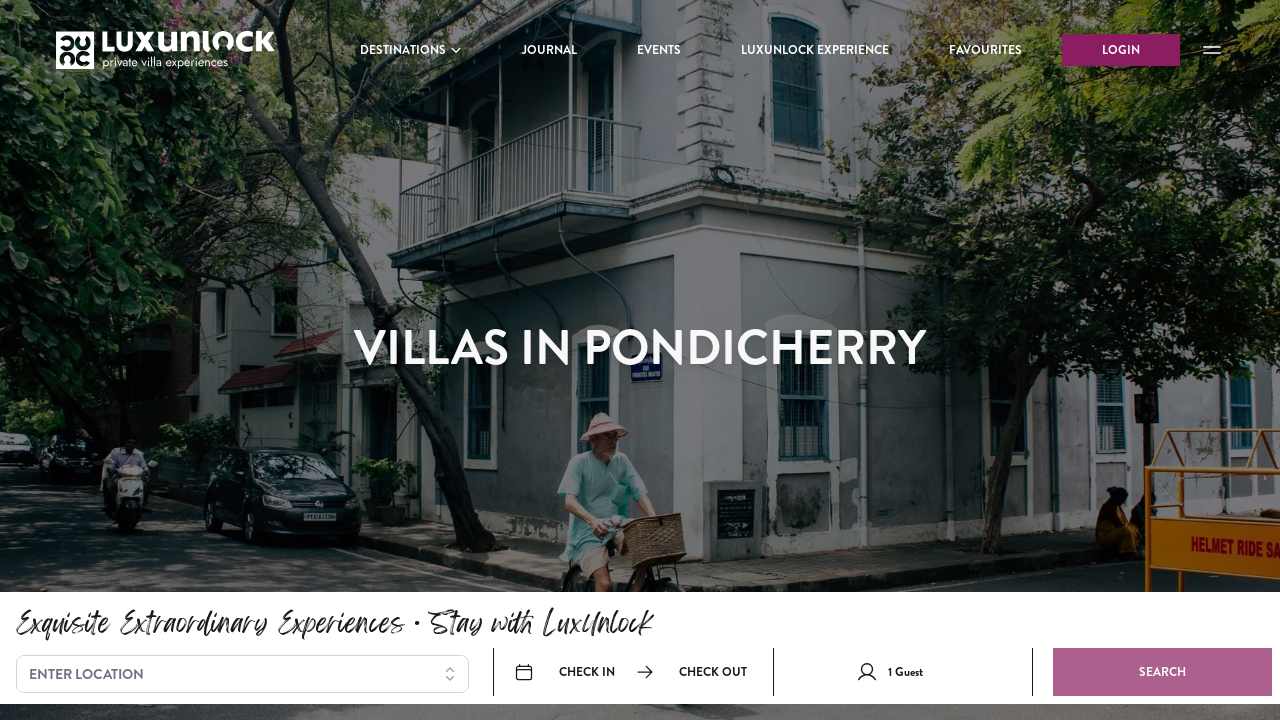

Navigated back to DESTINATIONS menu from 'Galle Coast' at (411, 50) on xpath=//div[text()='DESTINATIONS']
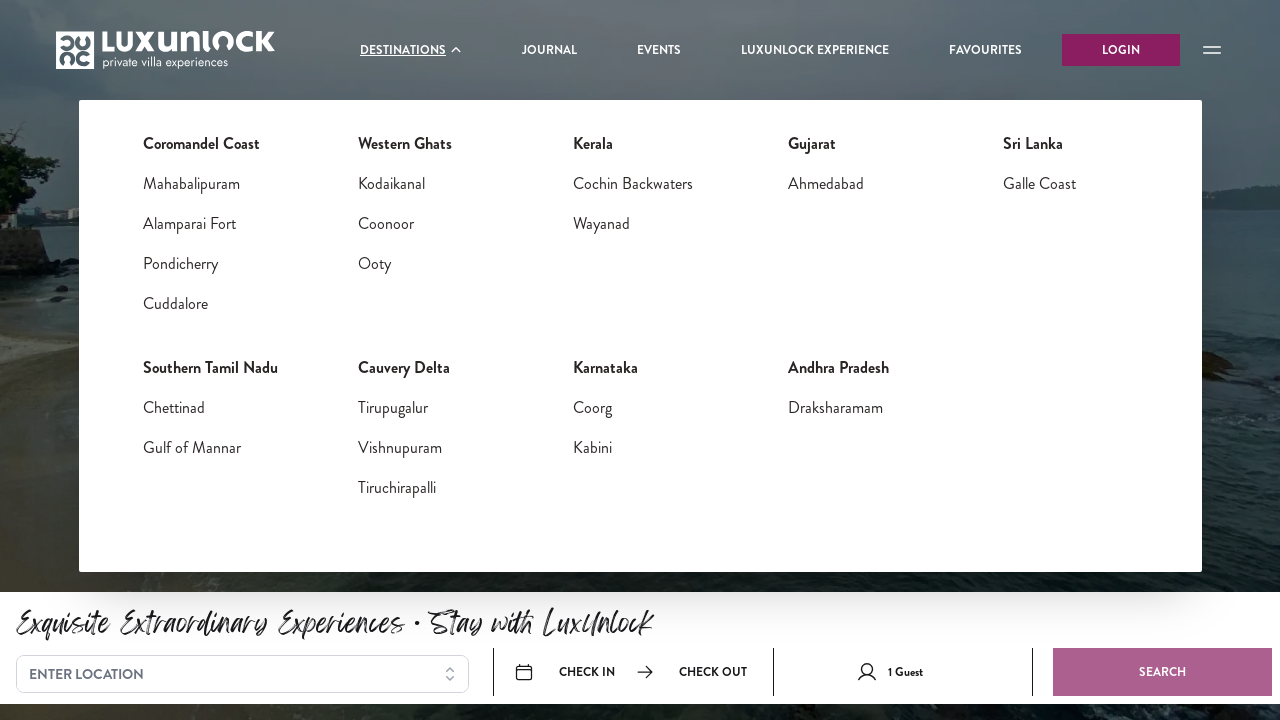

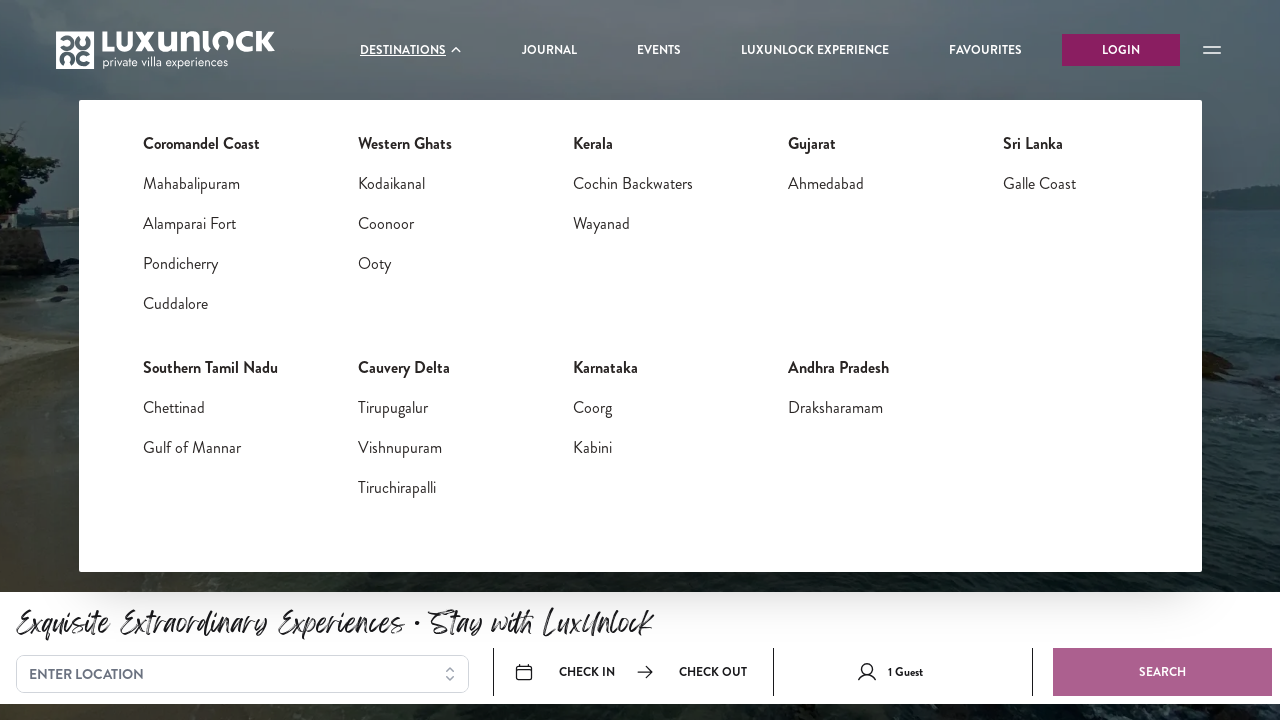